Tests todo list functionality by adding multiple todo items, validating they appear, then deleting all items and confirming the list is empty

Starting URL: https://example.cypress.io/todo

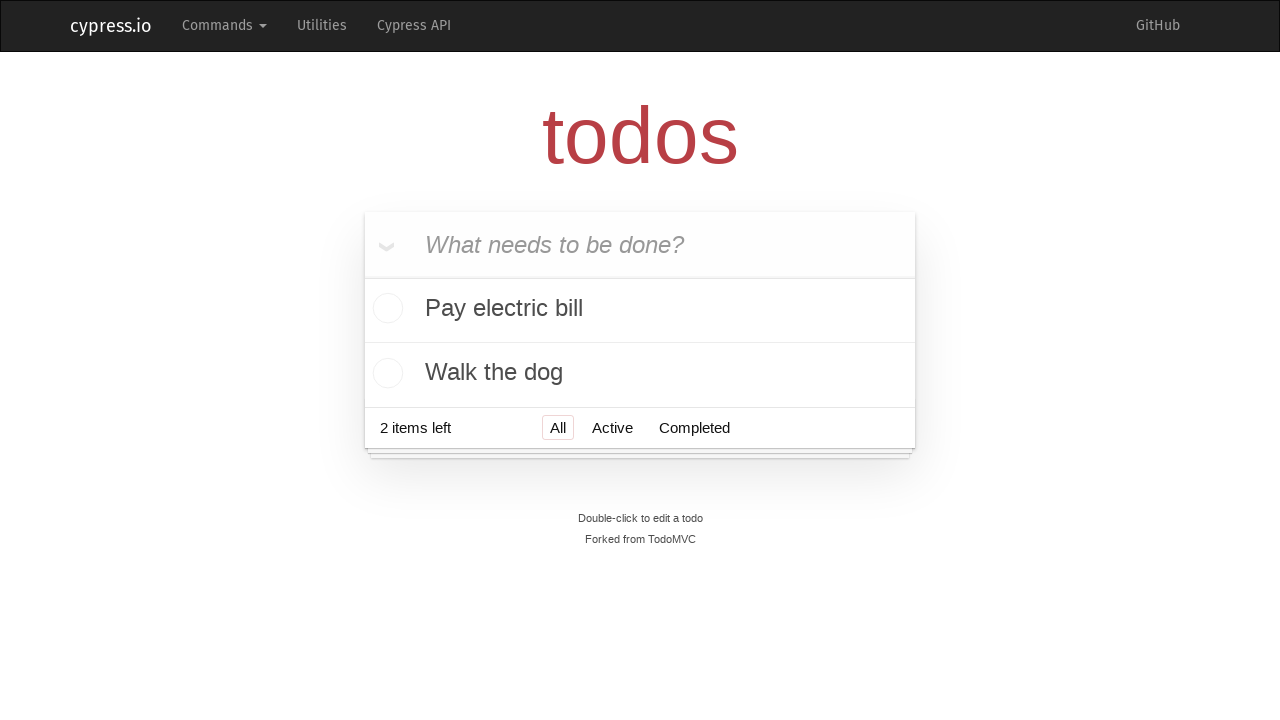

Filled todo input field with 'Visit Paris' on .new-todo
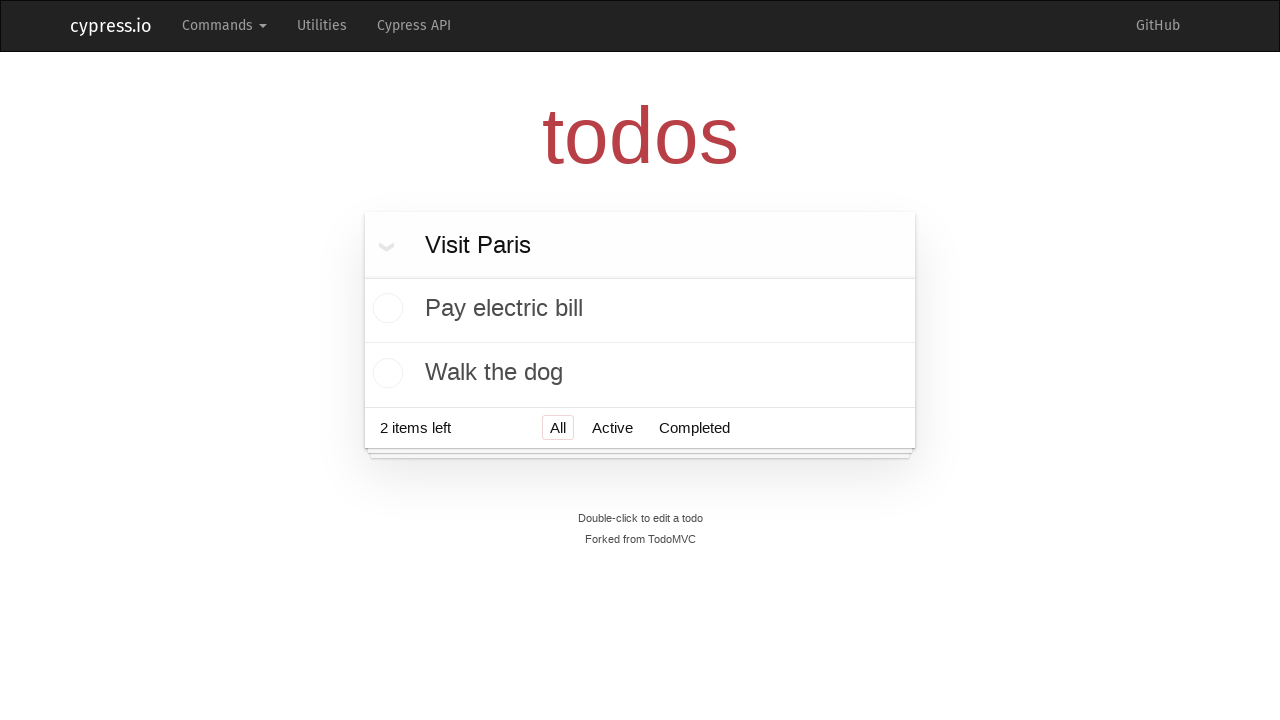

Pressed Enter to add todo 'Visit Paris' on .new-todo
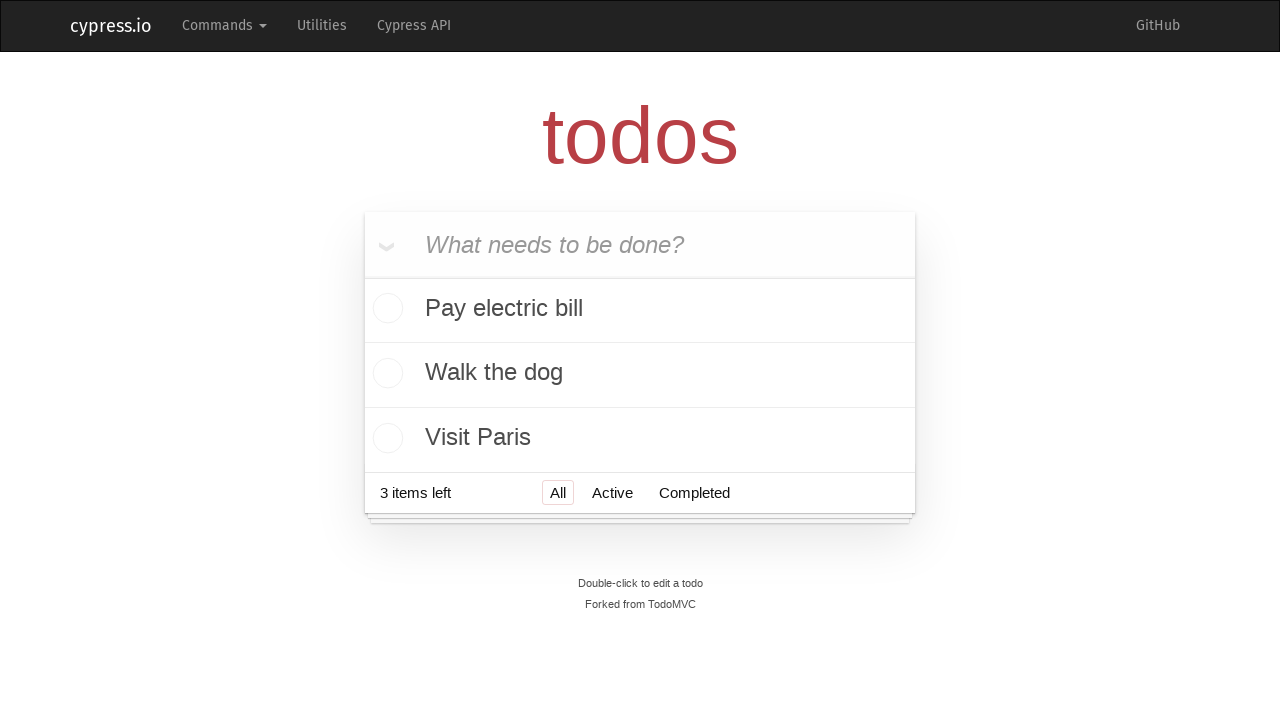

Retrieved last todo text: 'Visit Paris'
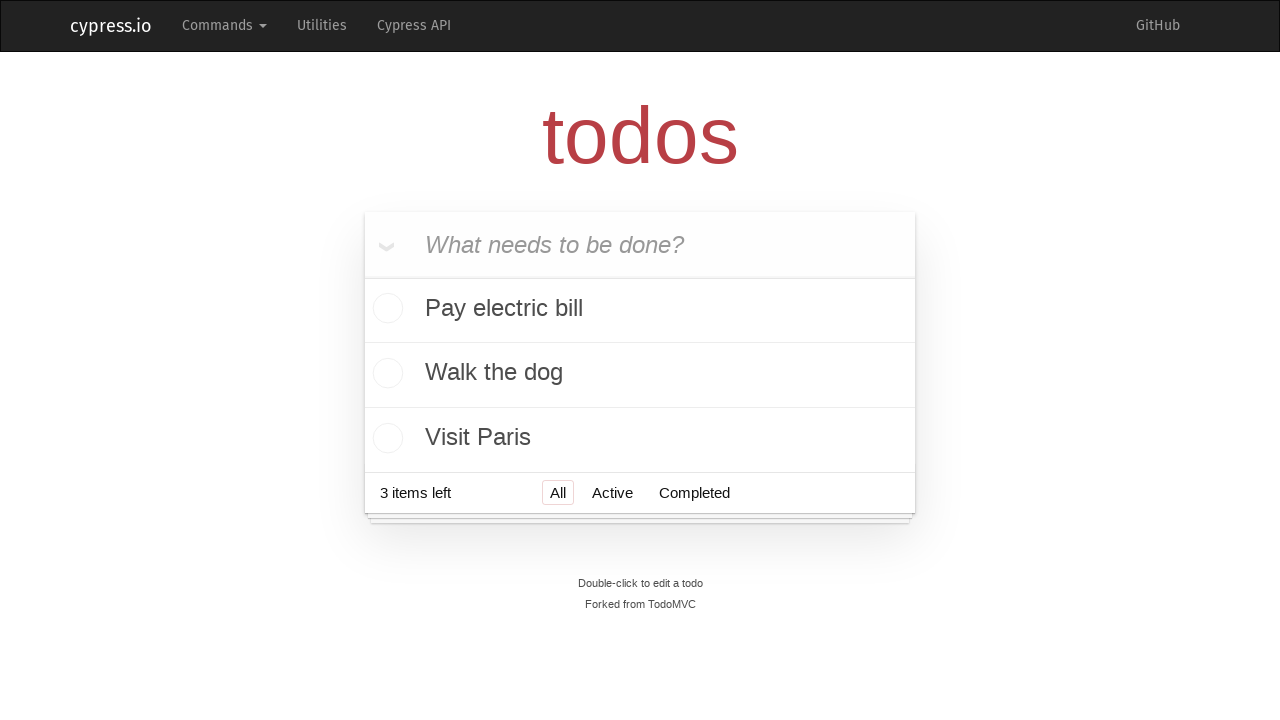

Verified todo 'Visit Paris' was added correctly
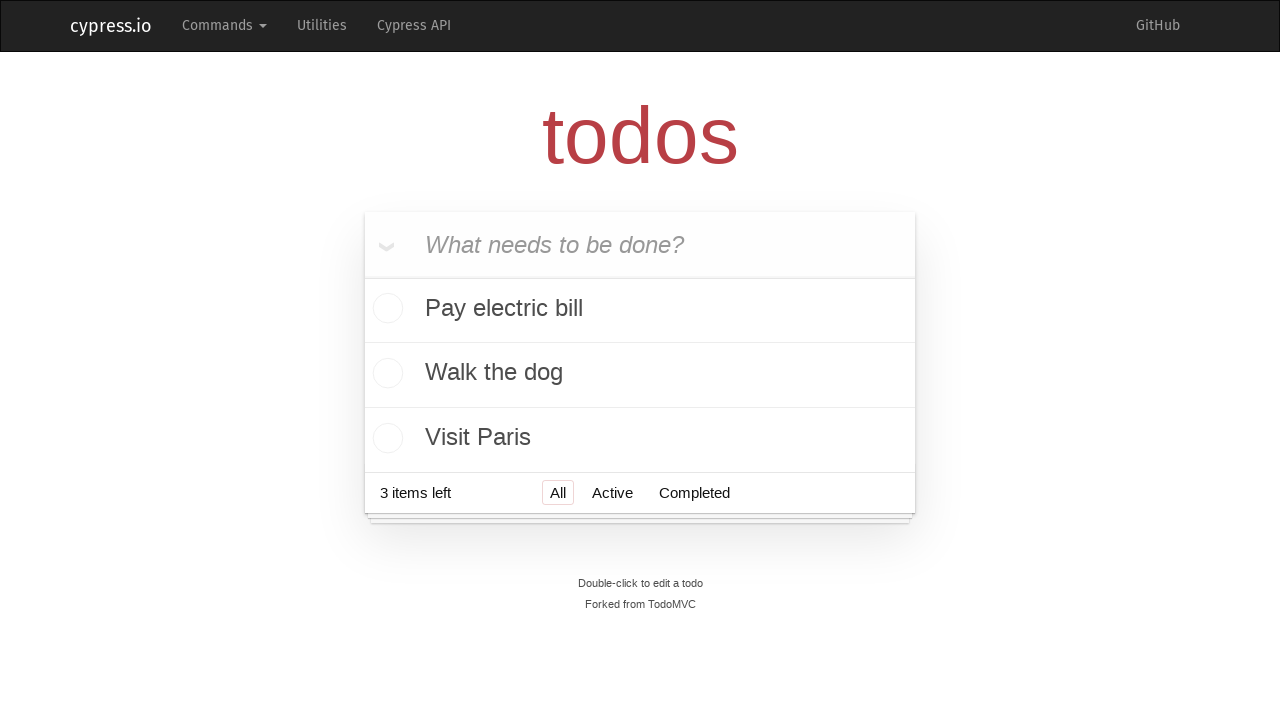

Filled todo input field with 'Visit Prague' on .new-todo
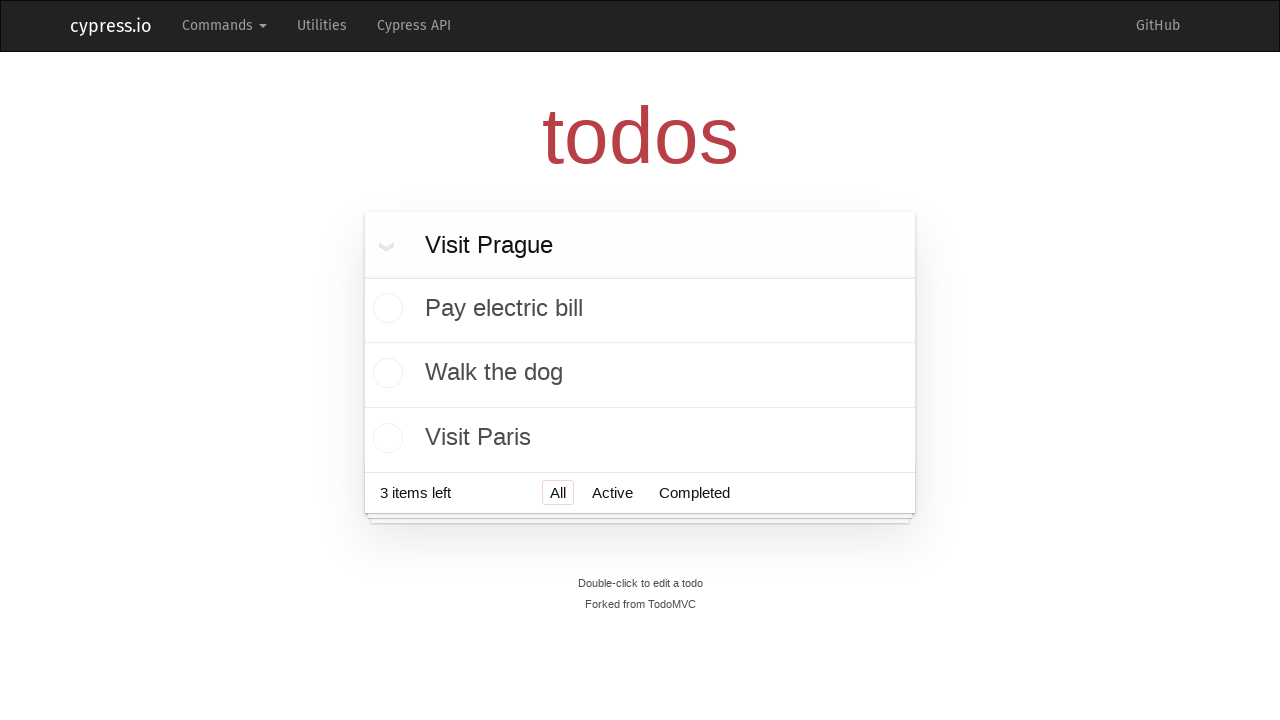

Pressed Enter to add todo 'Visit Prague' on .new-todo
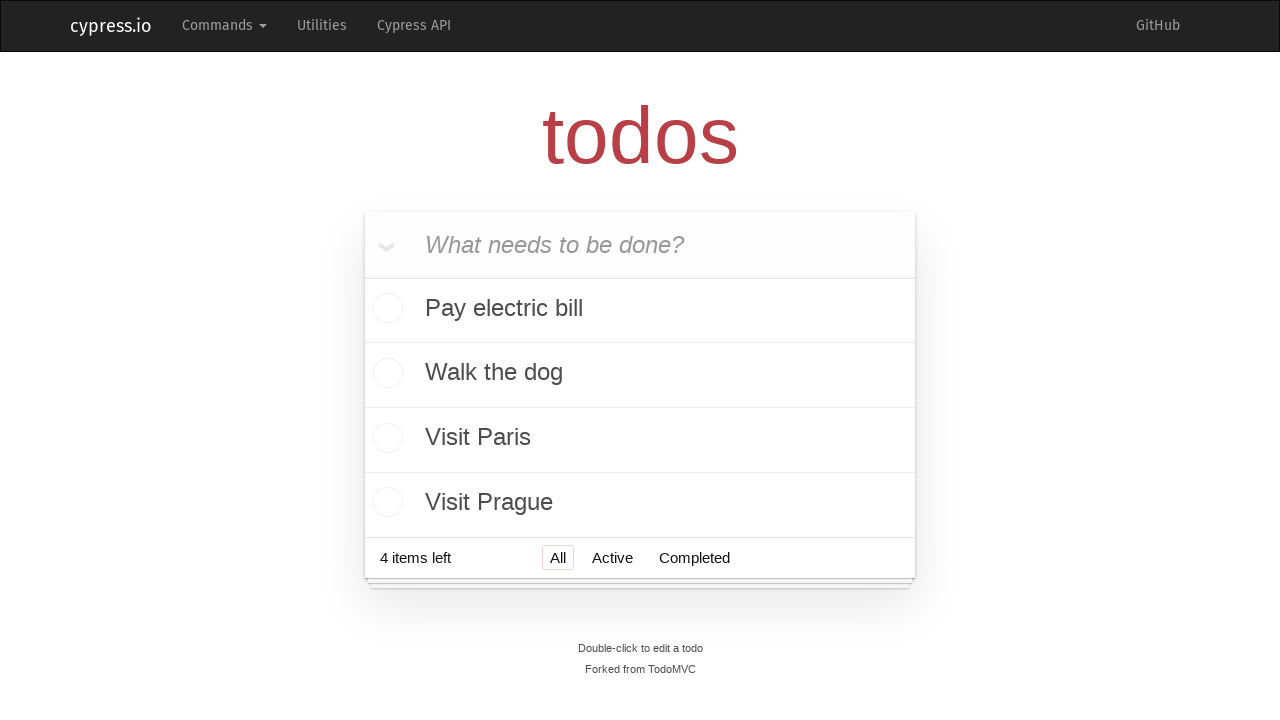

Retrieved last todo text: 'Visit Prague'
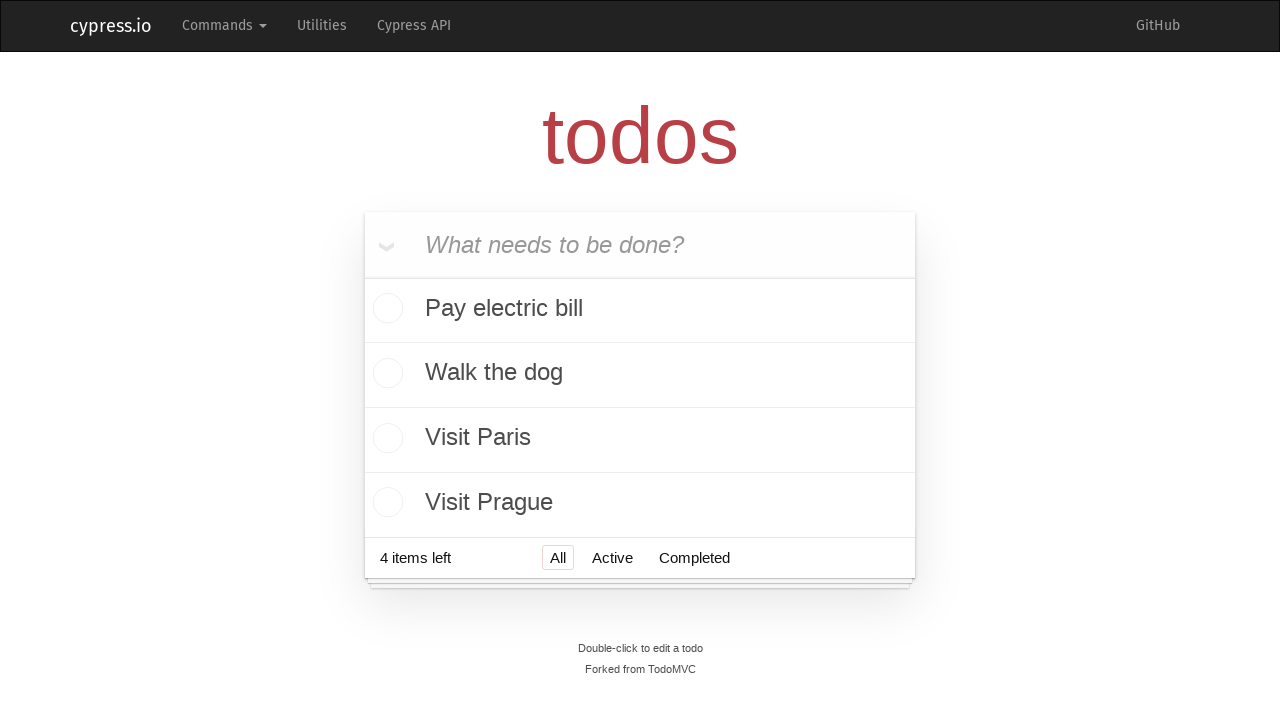

Verified todo 'Visit Prague' was added correctly
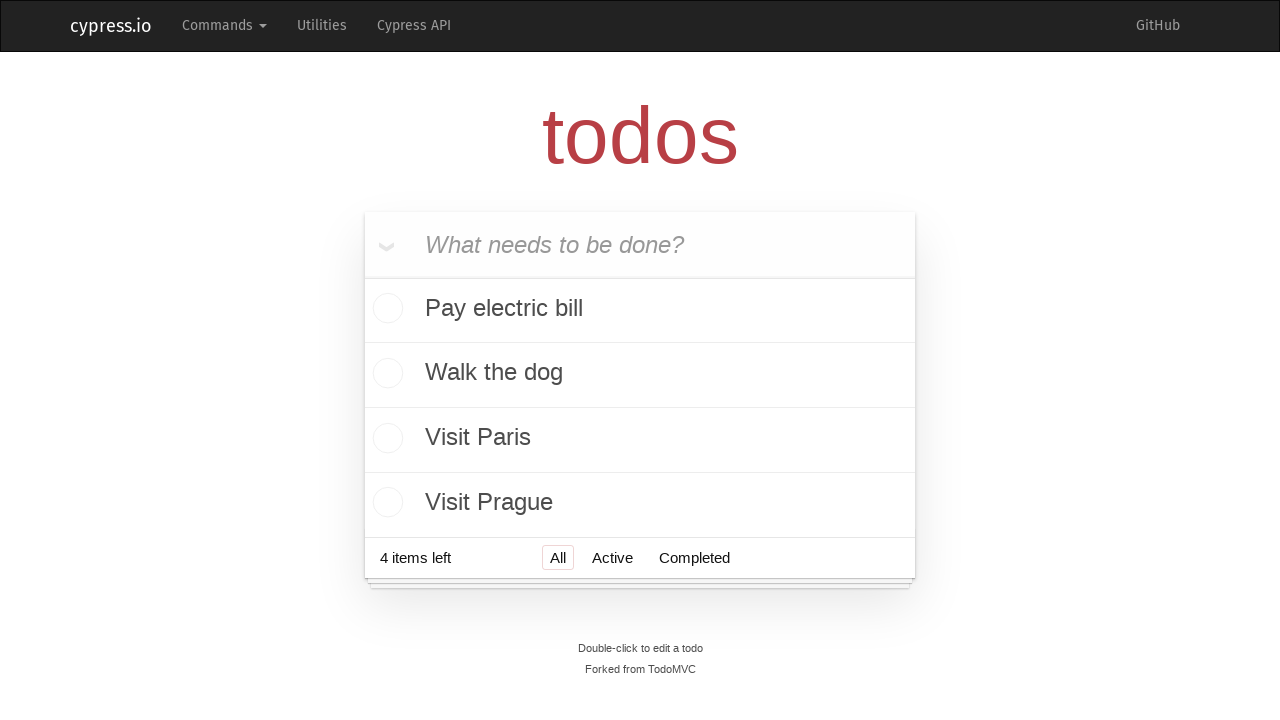

Filled todo input field with 'Visit London' on .new-todo
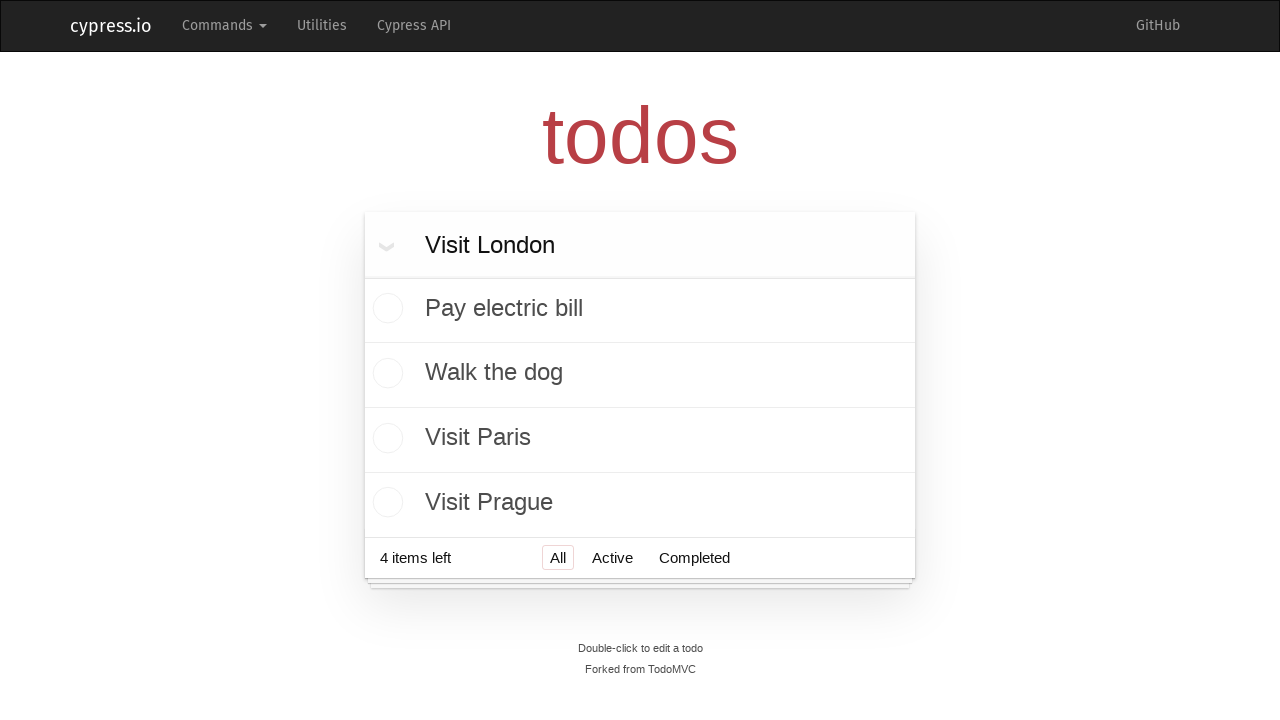

Pressed Enter to add todo 'Visit London' on .new-todo
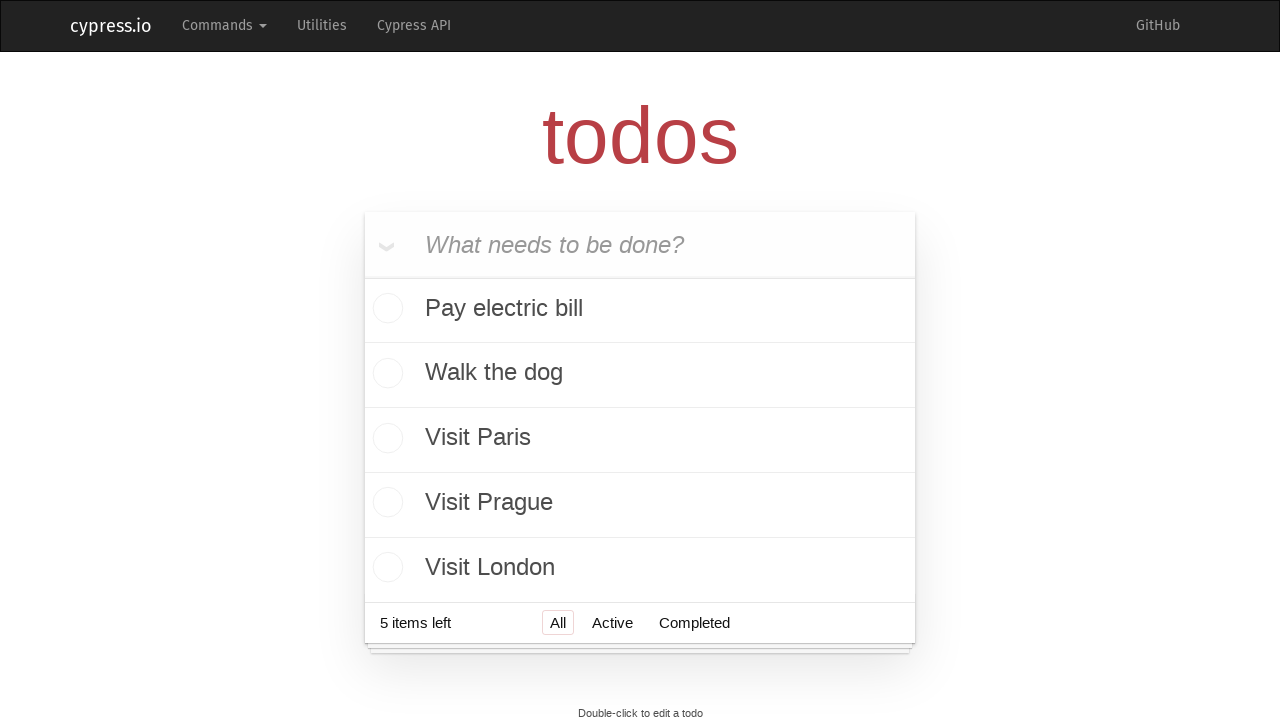

Retrieved last todo text: 'Visit London'
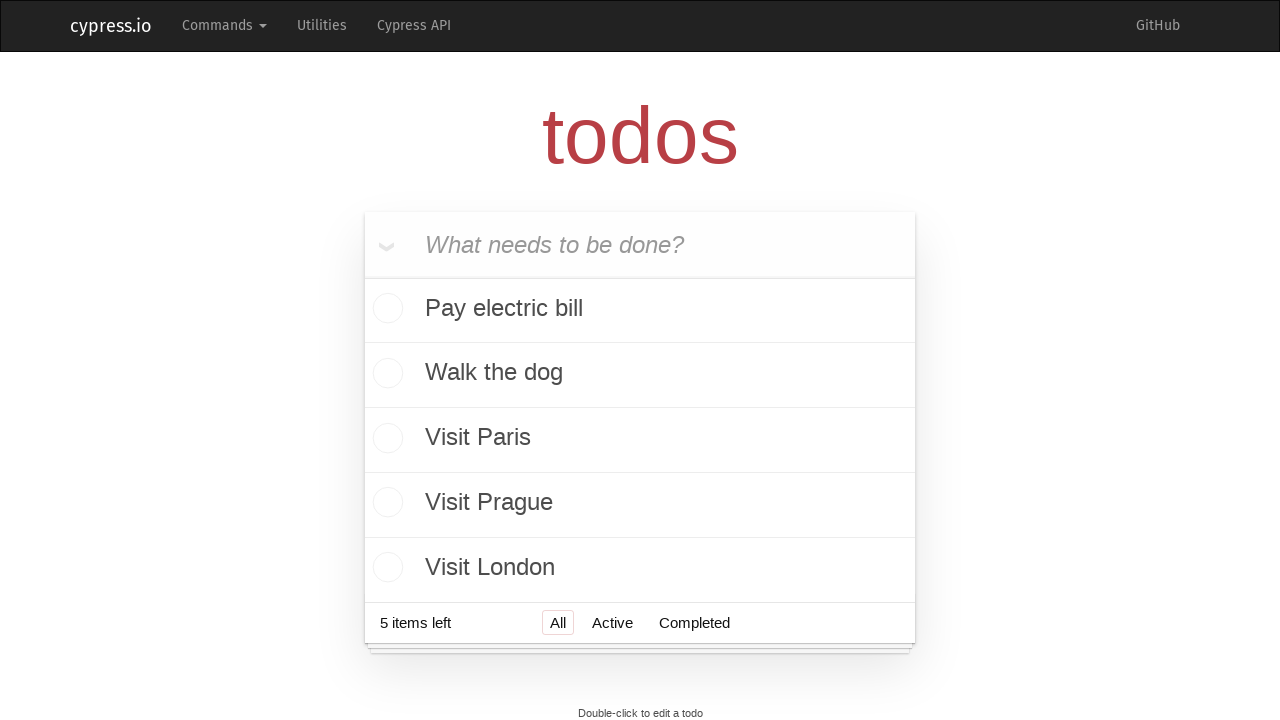

Verified todo 'Visit London' was added correctly
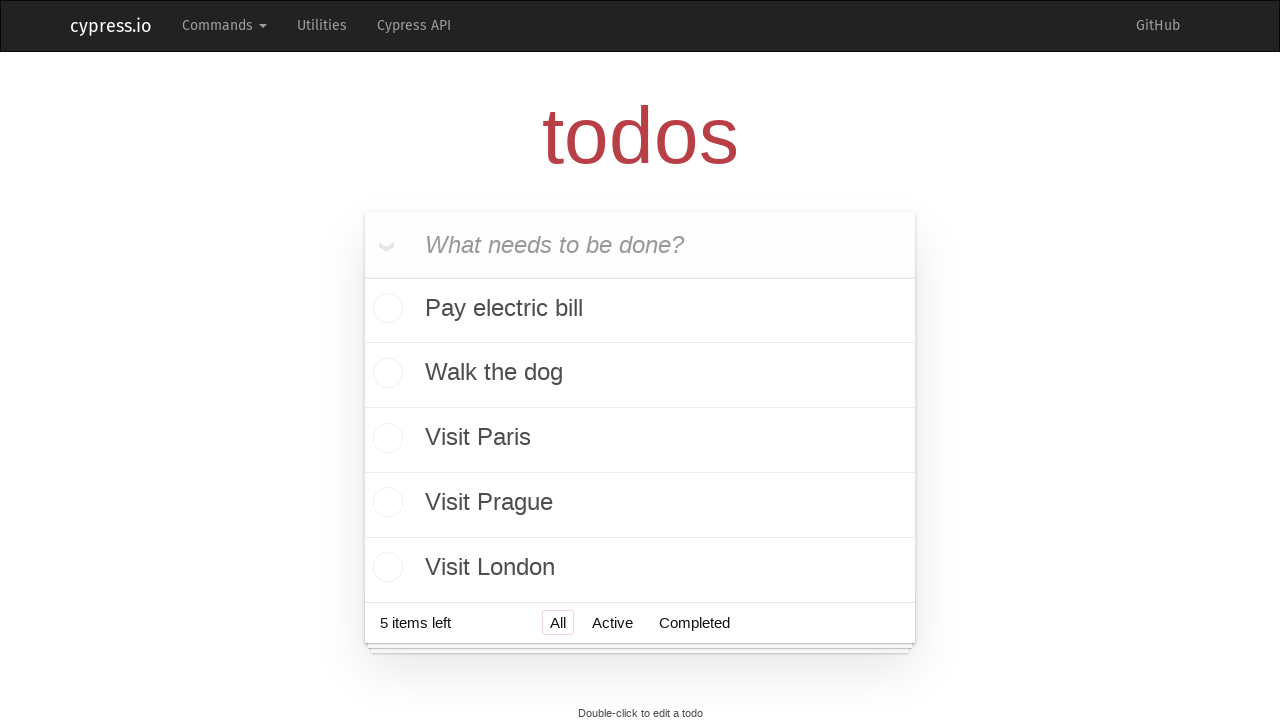

Filled todo input field with 'Visit New York' on .new-todo
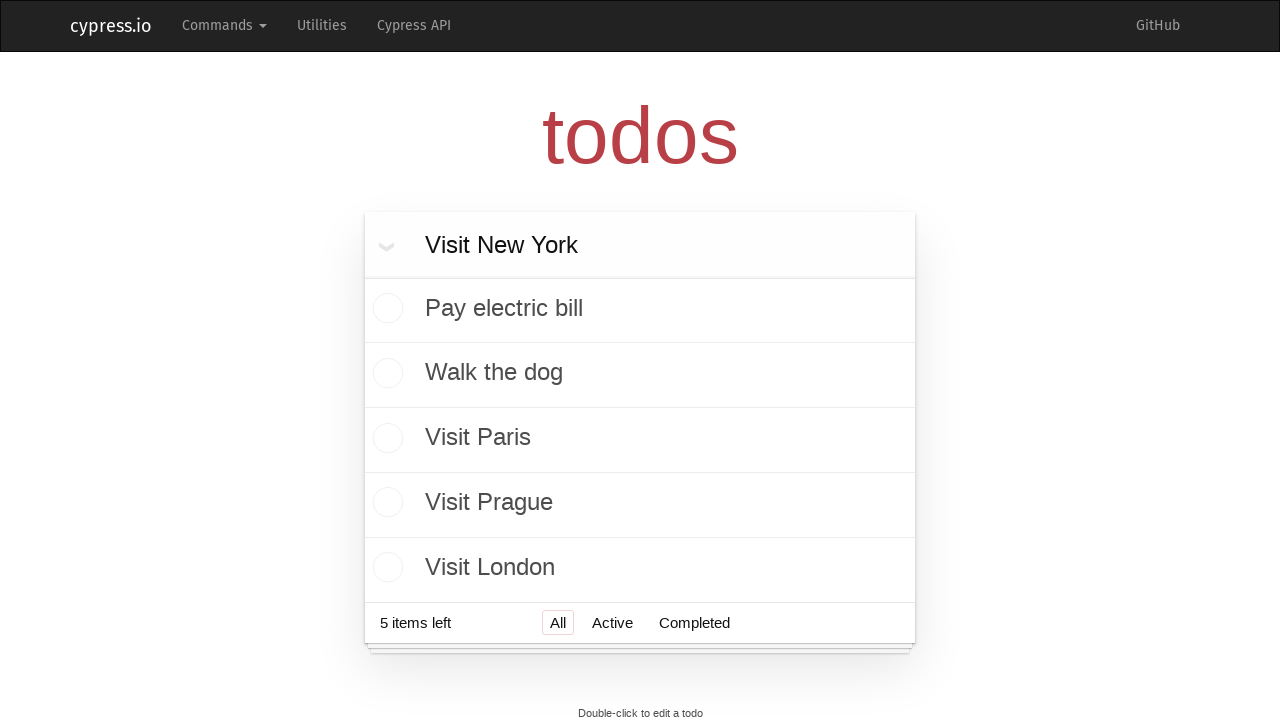

Pressed Enter to add todo 'Visit New York' on .new-todo
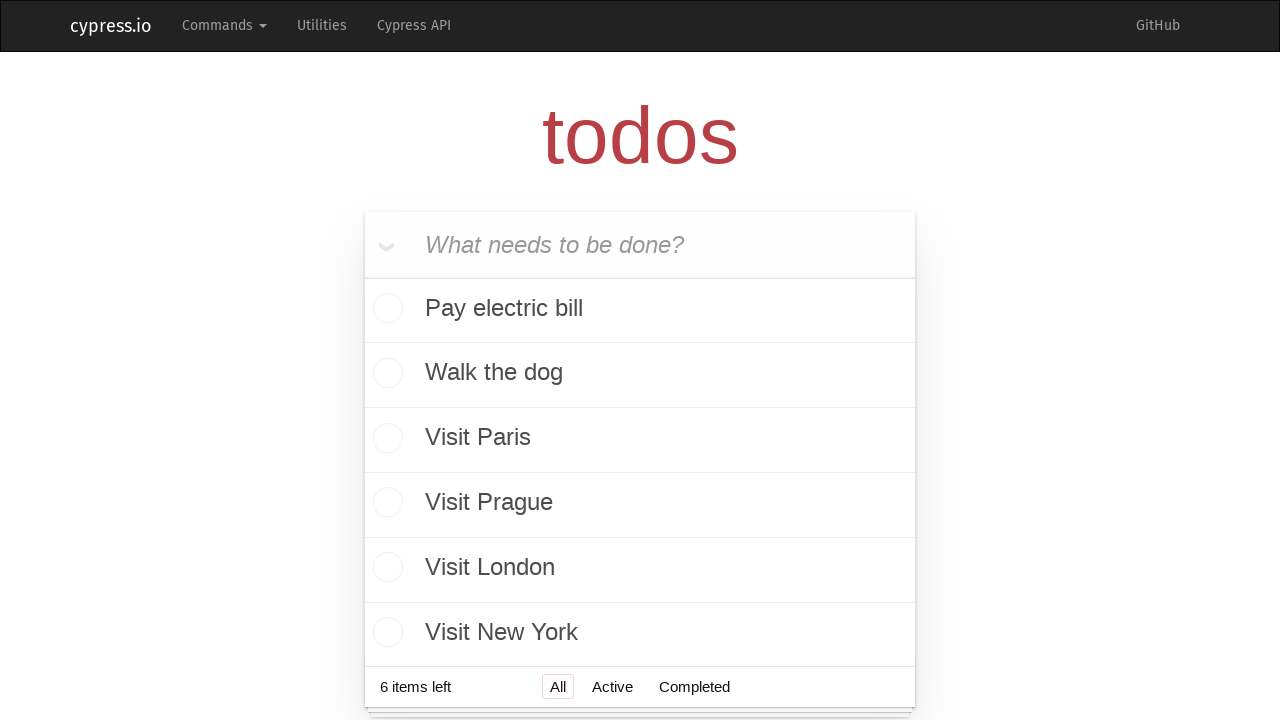

Retrieved last todo text: 'Visit New York'
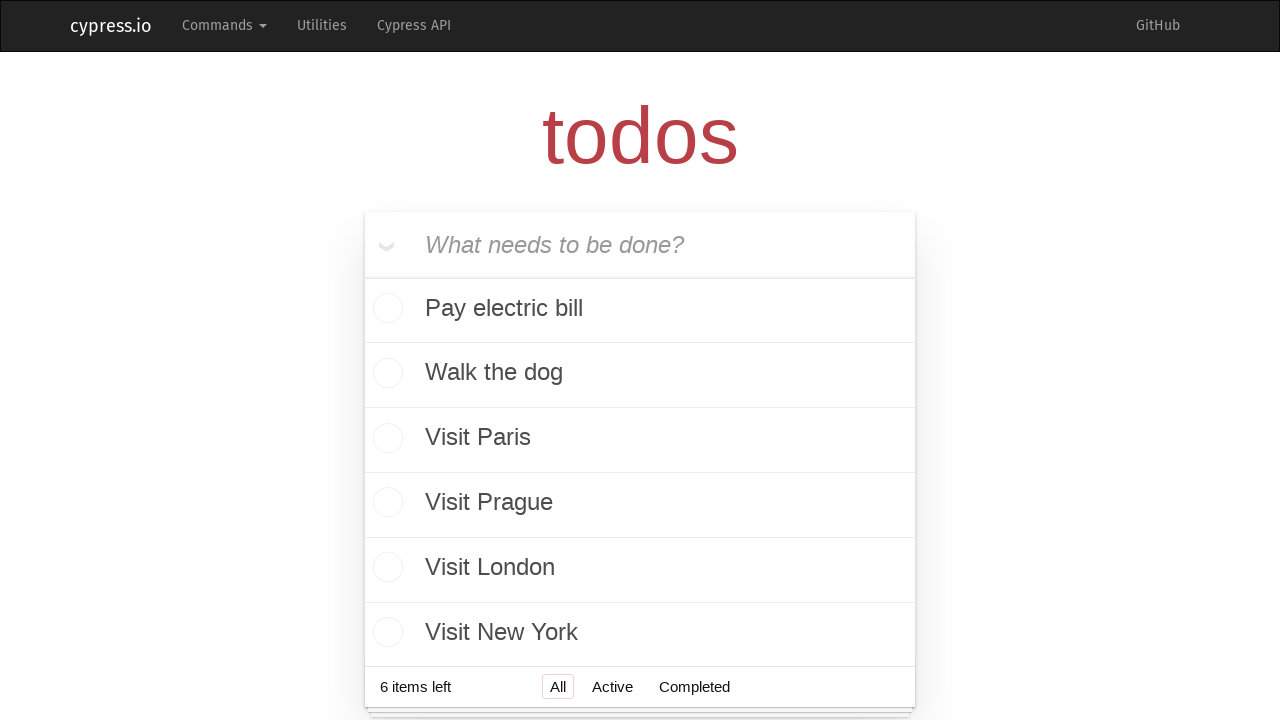

Verified todo 'Visit New York' was added correctly
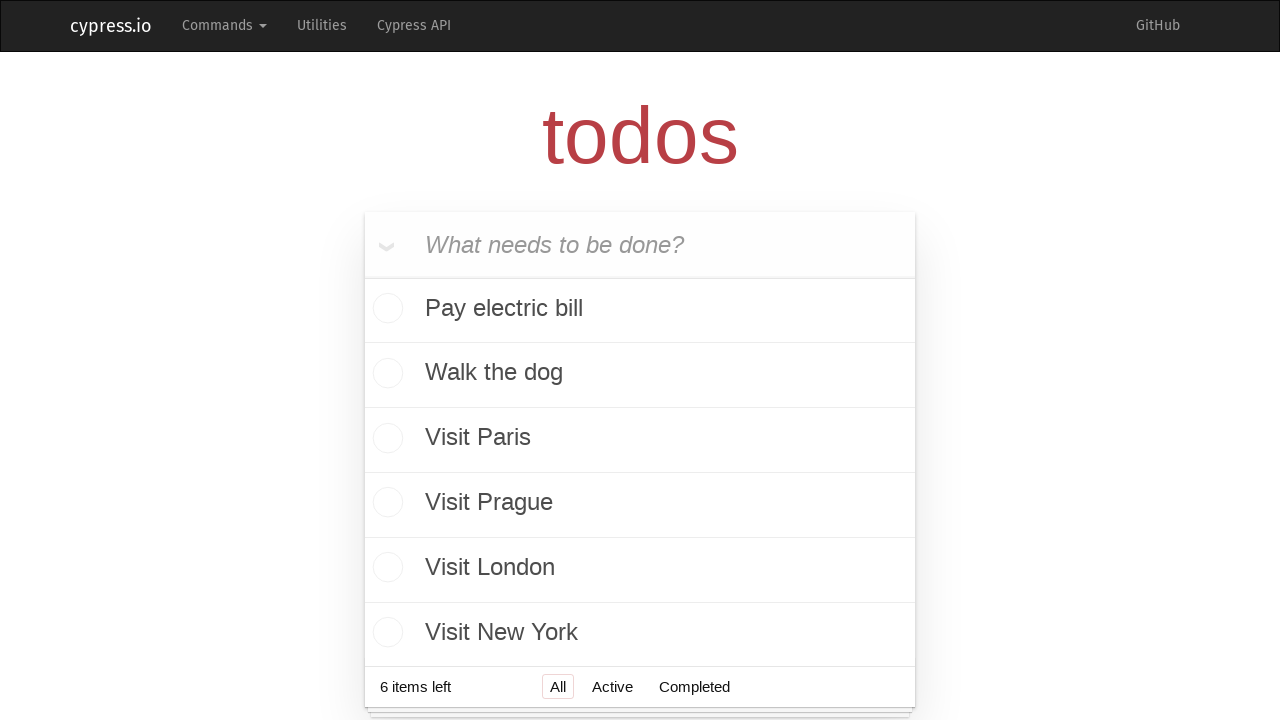

Filled todo input field with 'Visit Belgrade' on .new-todo
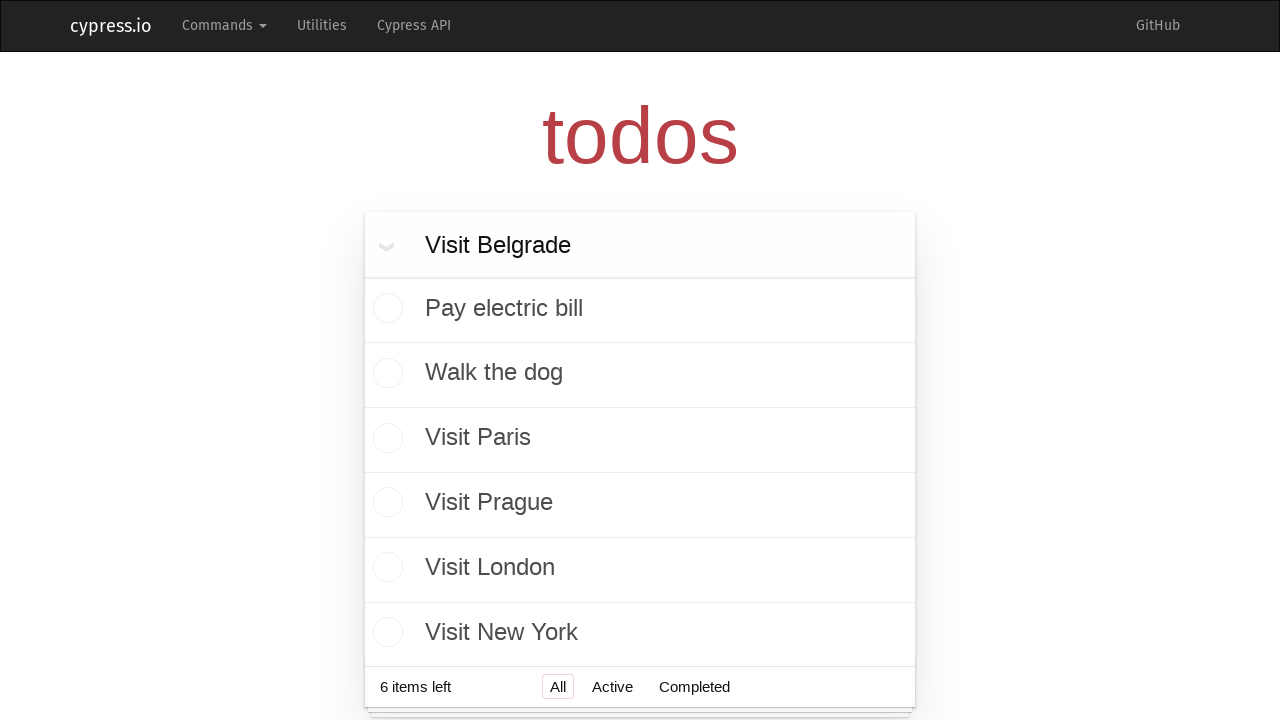

Pressed Enter to add todo 'Visit Belgrade' on .new-todo
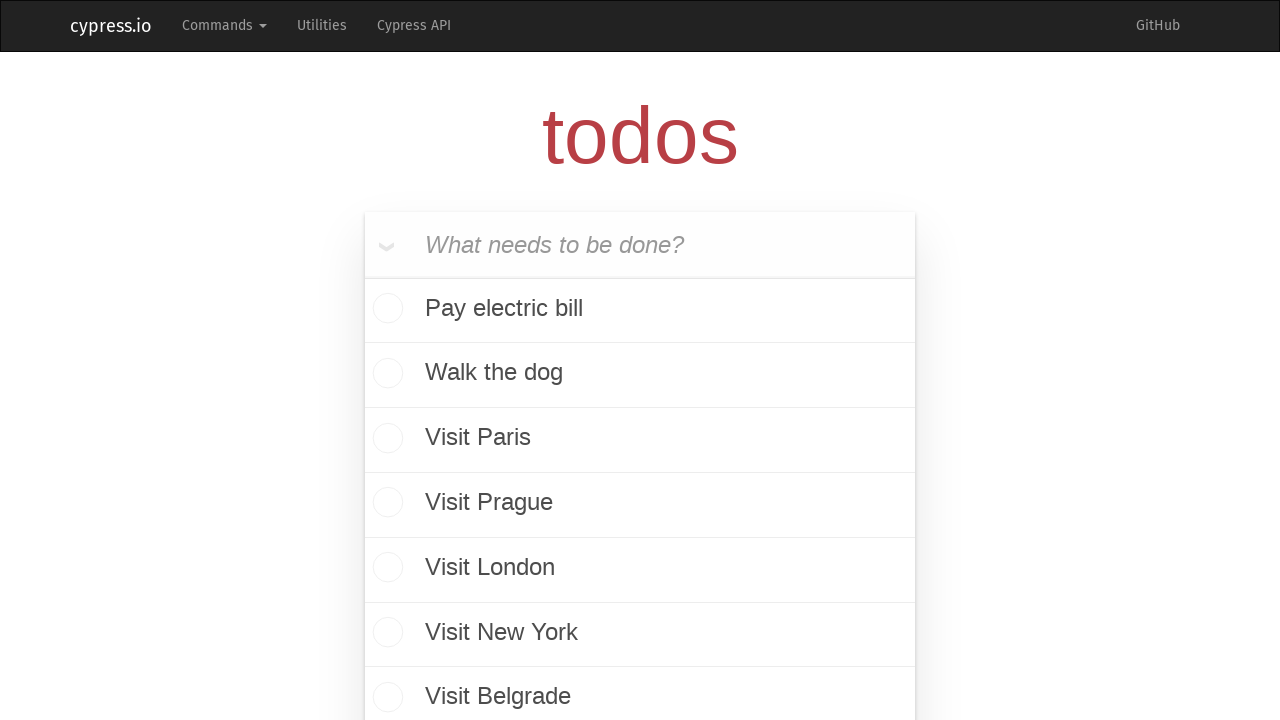

Retrieved last todo text: 'Visit Belgrade'
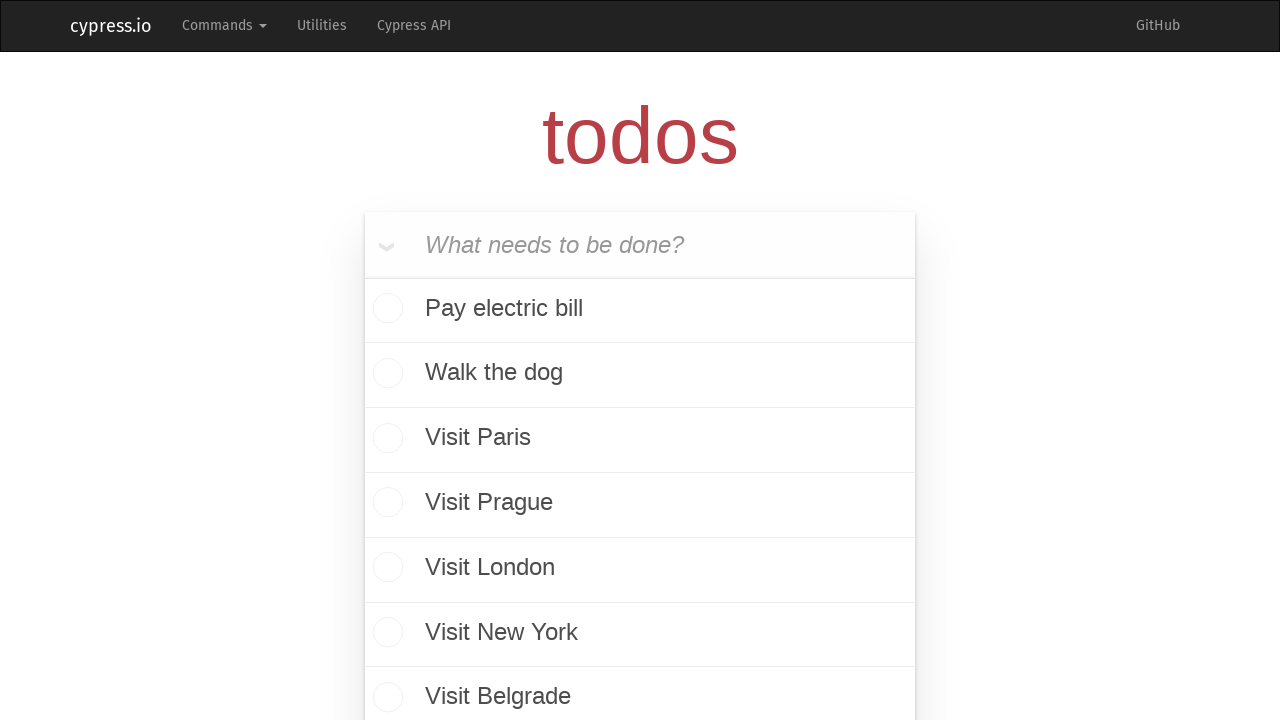

Verified todo 'Visit Belgrade' was added correctly
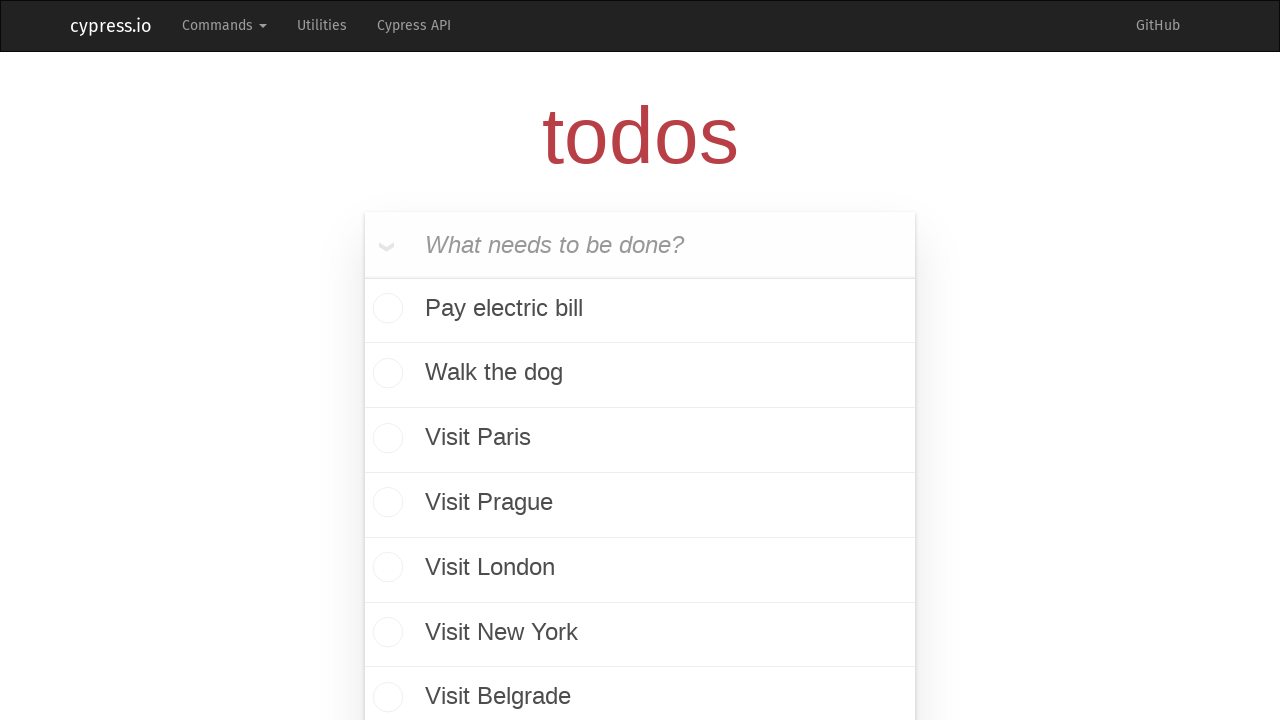

Retrieved initial todo count: 7
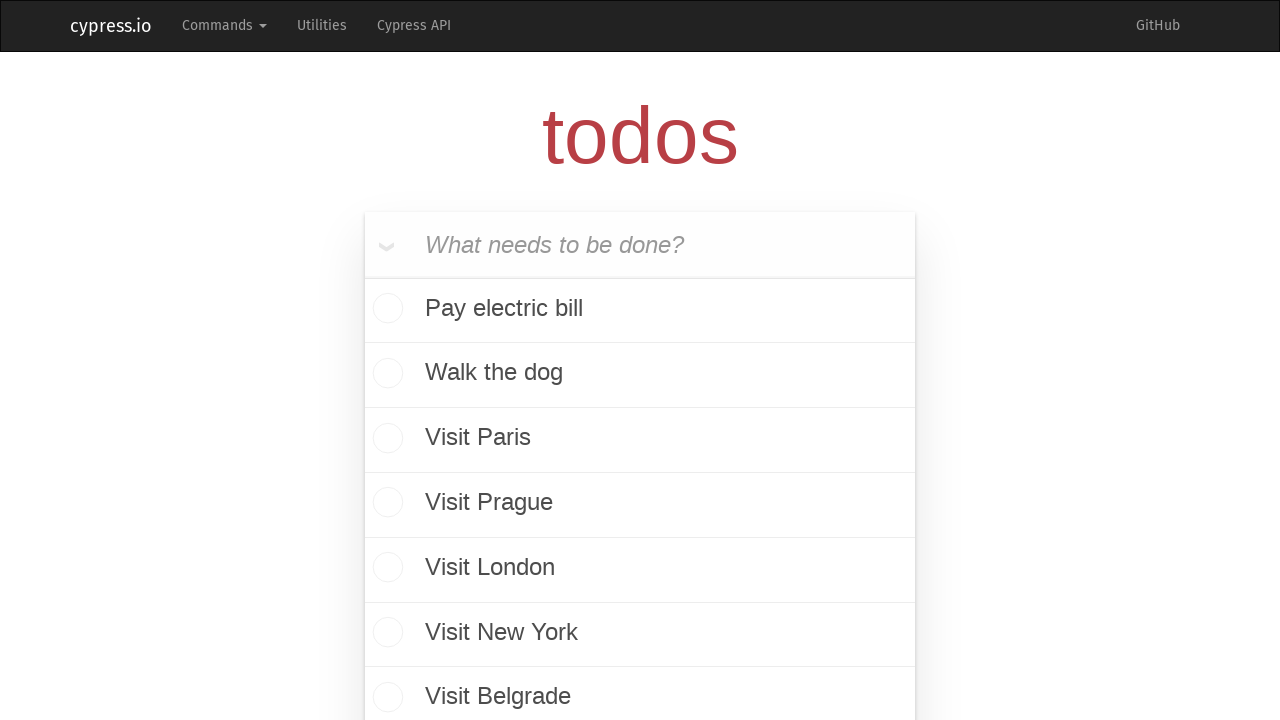

Hovered over todo item 1 to reveal delete button at (640, 691) on xpath=//li[last()]//div[@class='view']
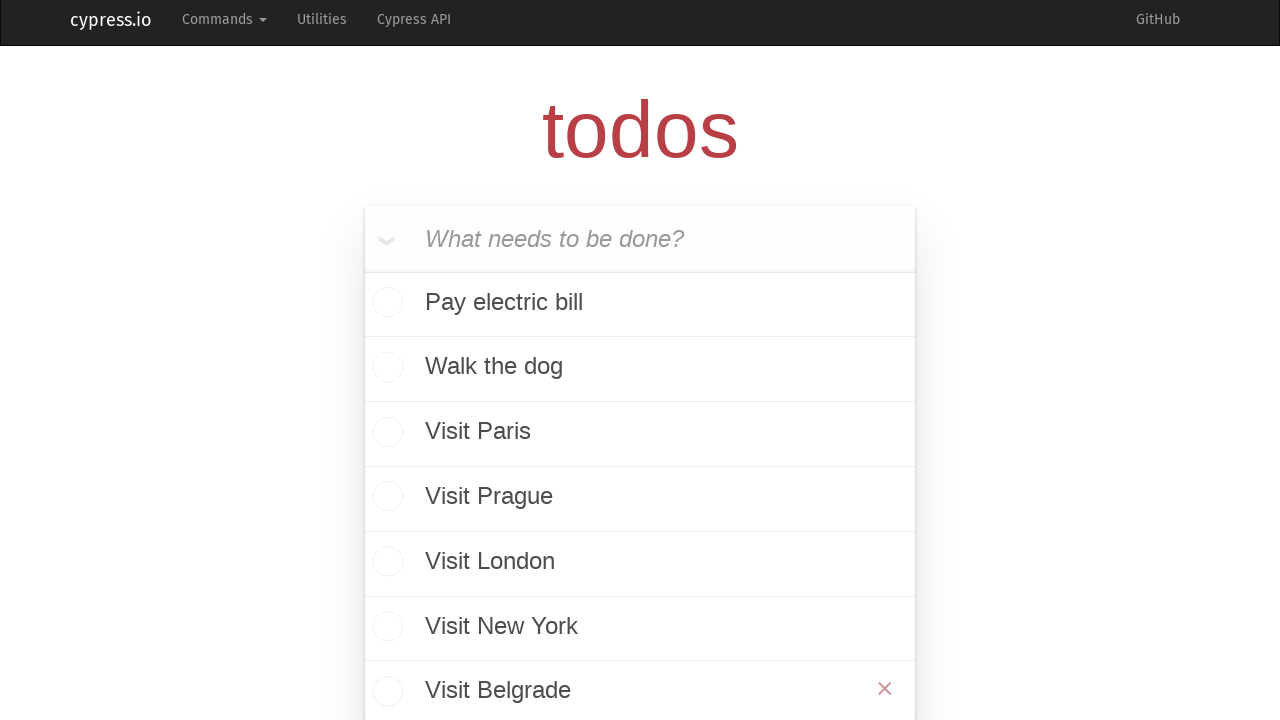

Clicked destroy button for todo item 1 at (885, 689) on xpath=//li[last()]//button[contains(@class,'destroy')]
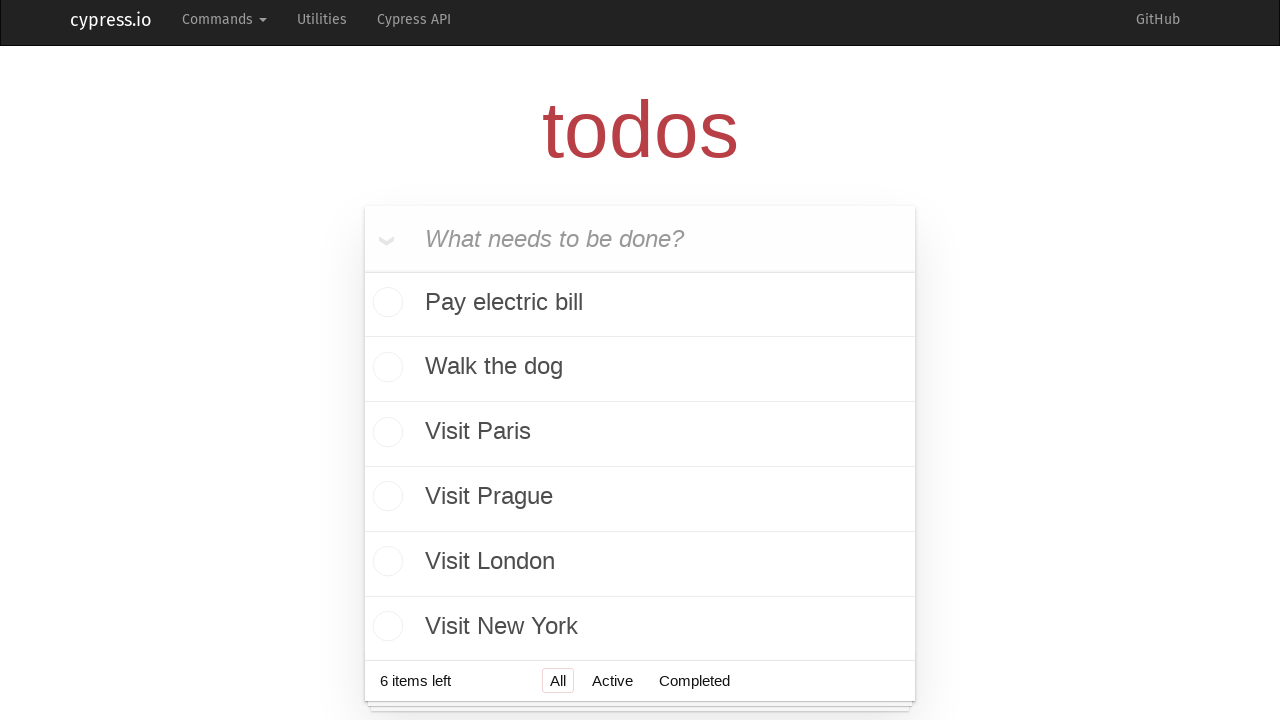

Waited 100ms for UI update after deleting todo item 1
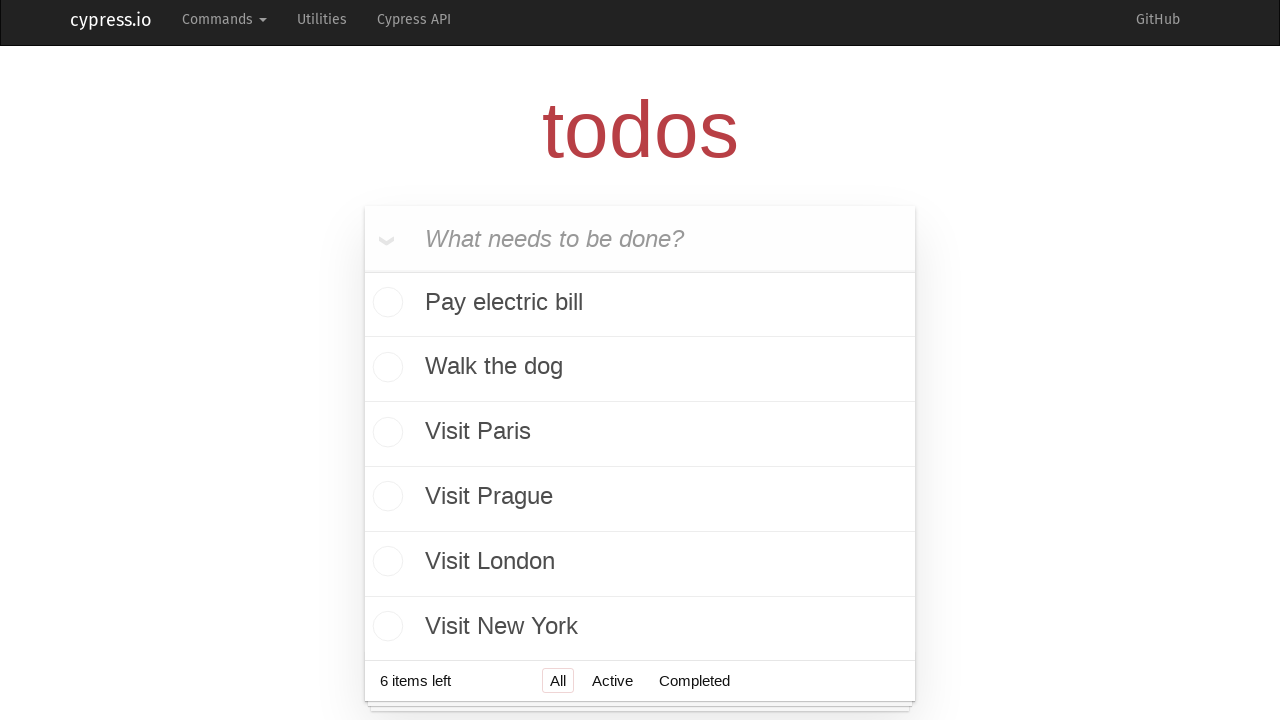

Hovered over todo item 2 to reveal delete button at (640, 626) on xpath=//li[last()]//div[@class='view']
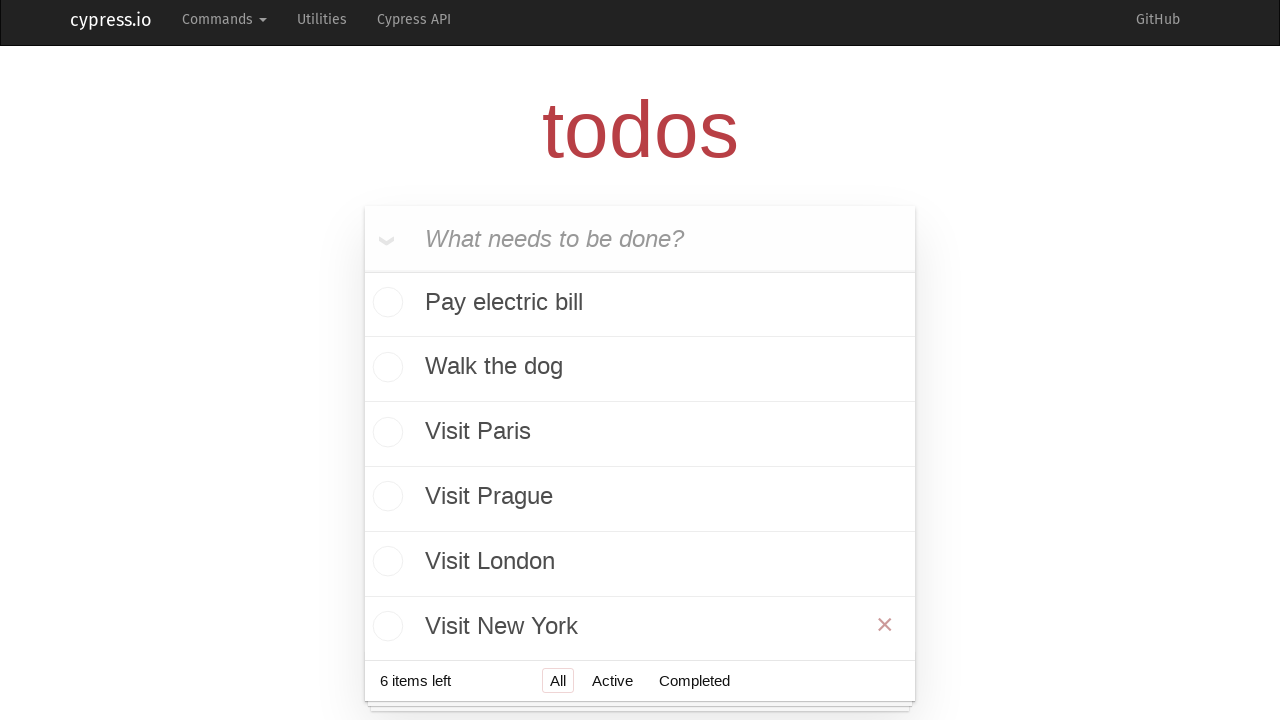

Clicked destroy button for todo item 2 at (885, 624) on xpath=//li[last()]//button[contains(@class,'destroy')]
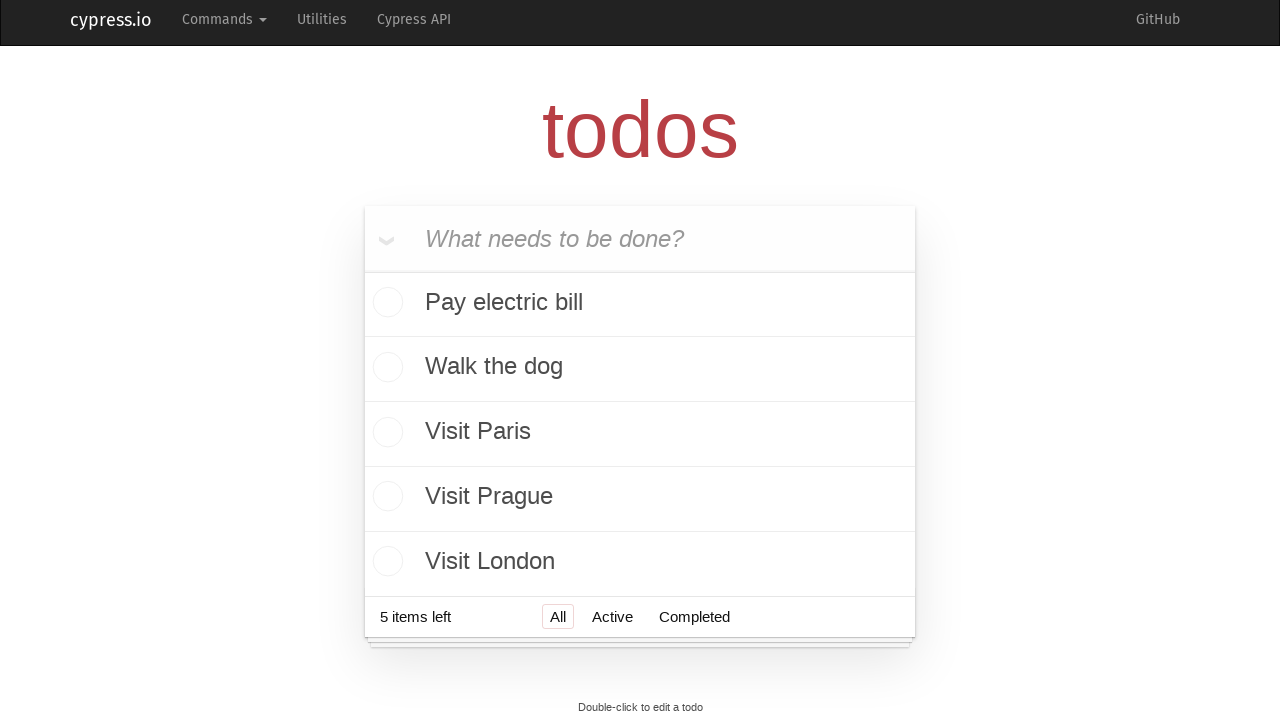

Waited 100ms for UI update after deleting todo item 2
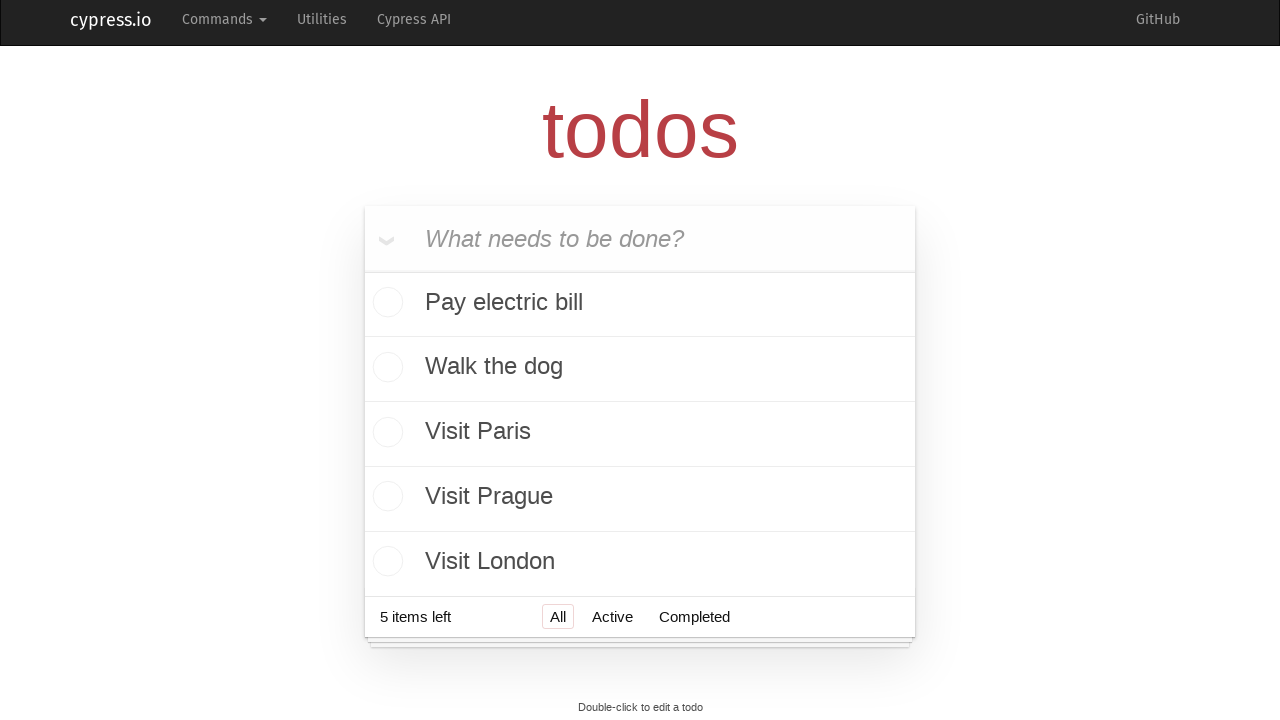

Hovered over todo item 3 to reveal delete button at (640, 561) on xpath=//li[last()]//div[@class='view']
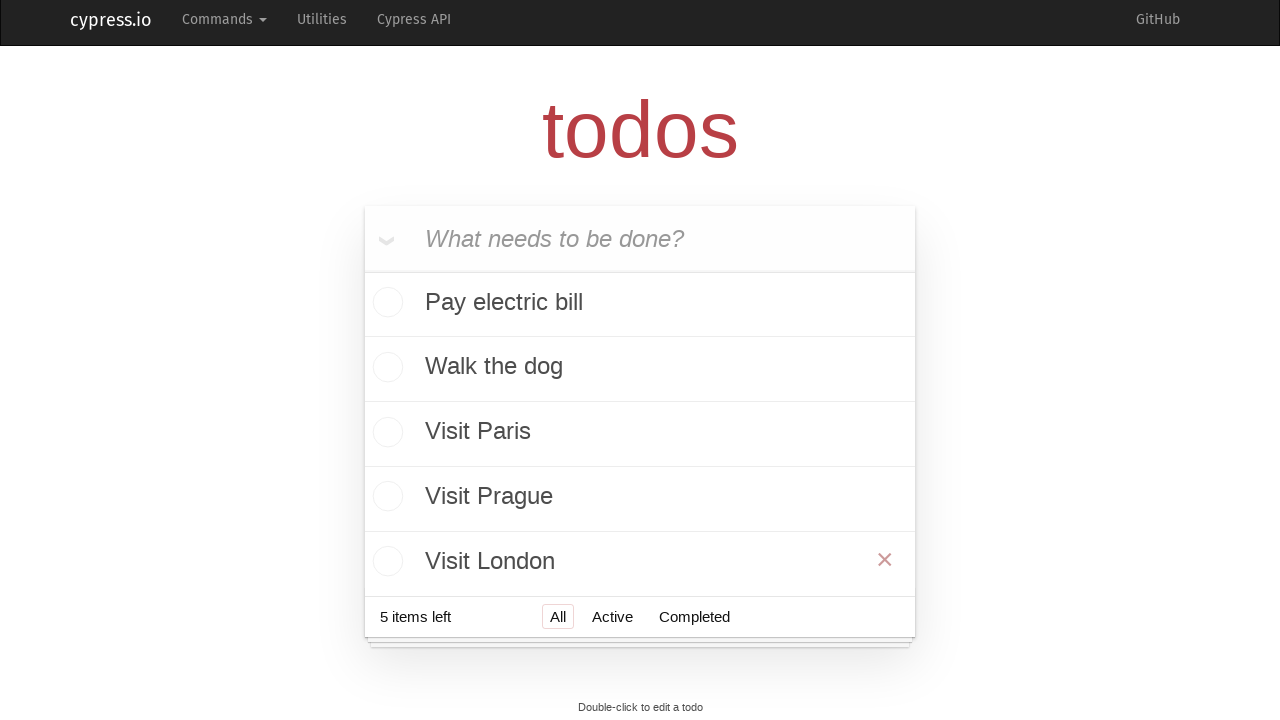

Clicked destroy button for todo item 3 at (885, 560) on xpath=//li[last()]//button[contains(@class,'destroy')]
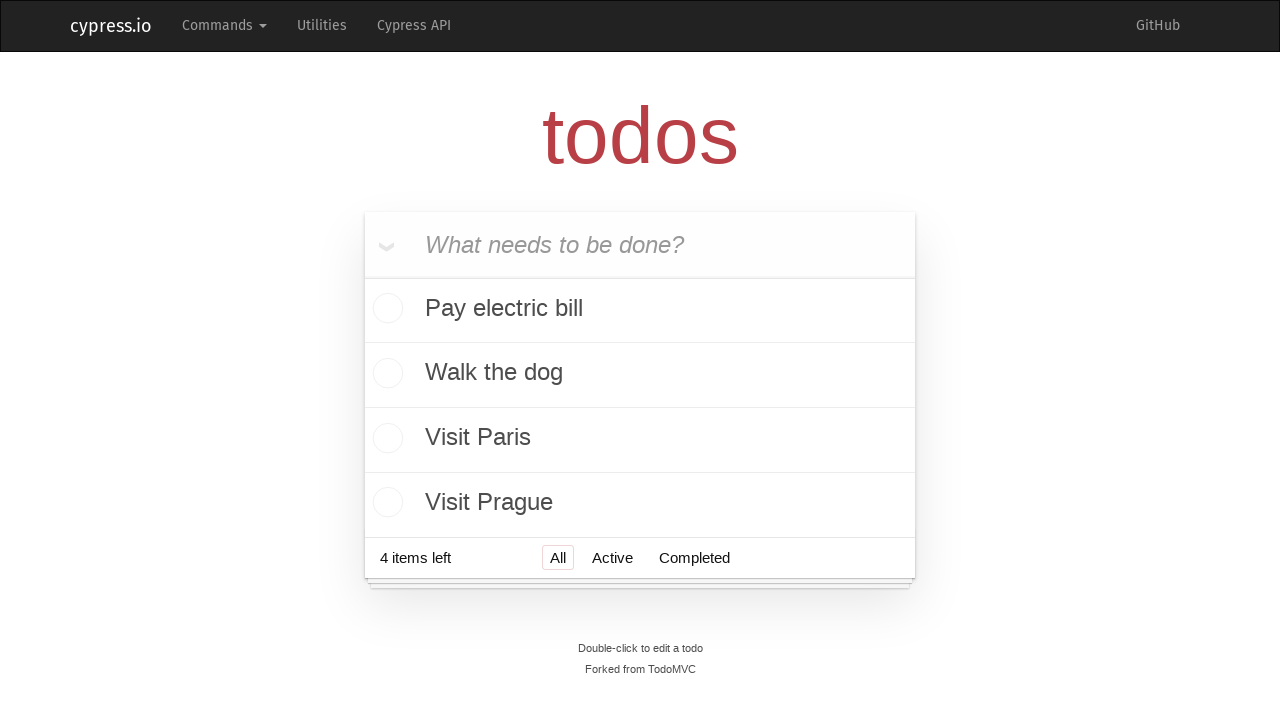

Waited 100ms for UI update after deleting todo item 3
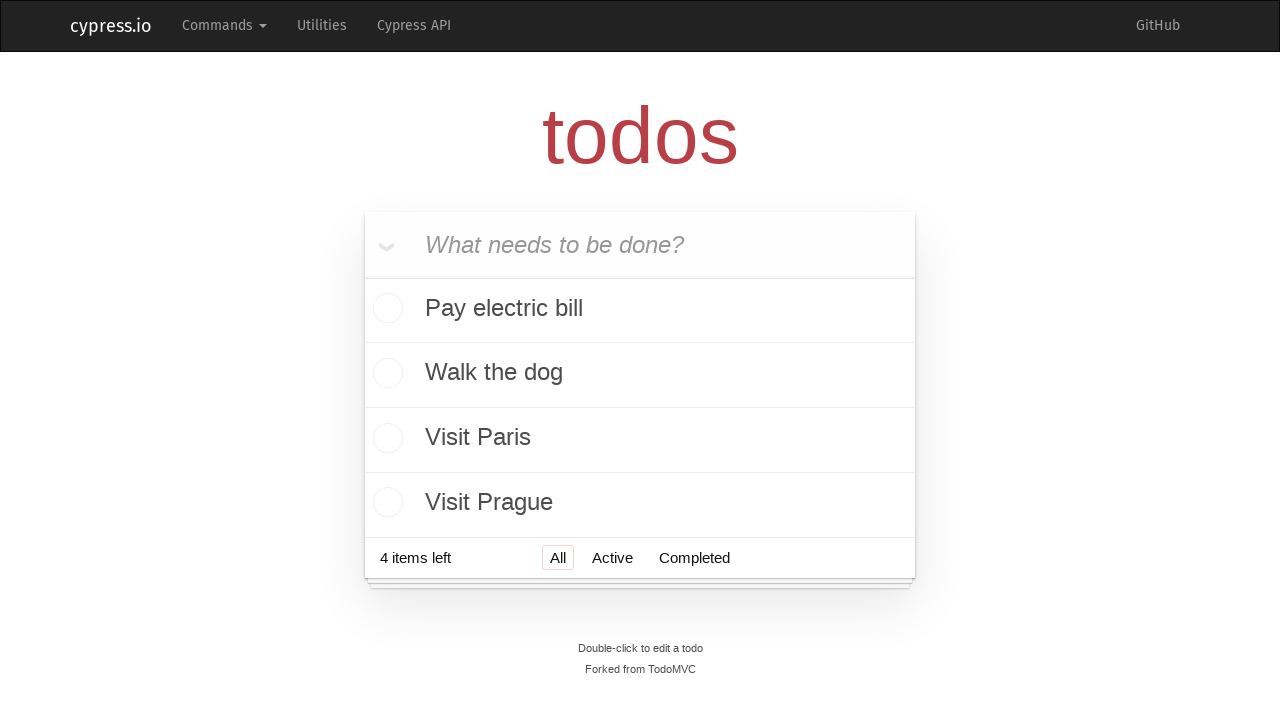

Hovered over todo item 4 to reveal delete button at (640, 502) on xpath=//li[last()]//div[@class='view']
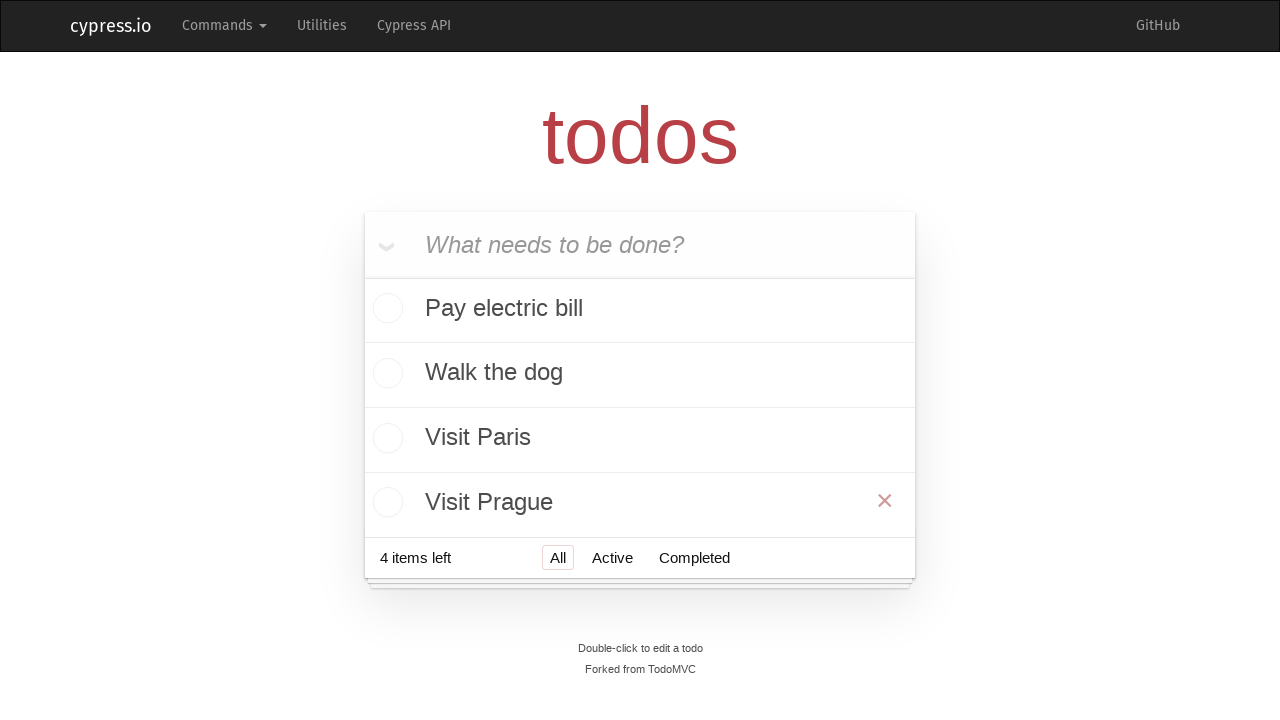

Clicked destroy button for todo item 4 at (885, 501) on xpath=//li[last()]//button[contains(@class,'destroy')]
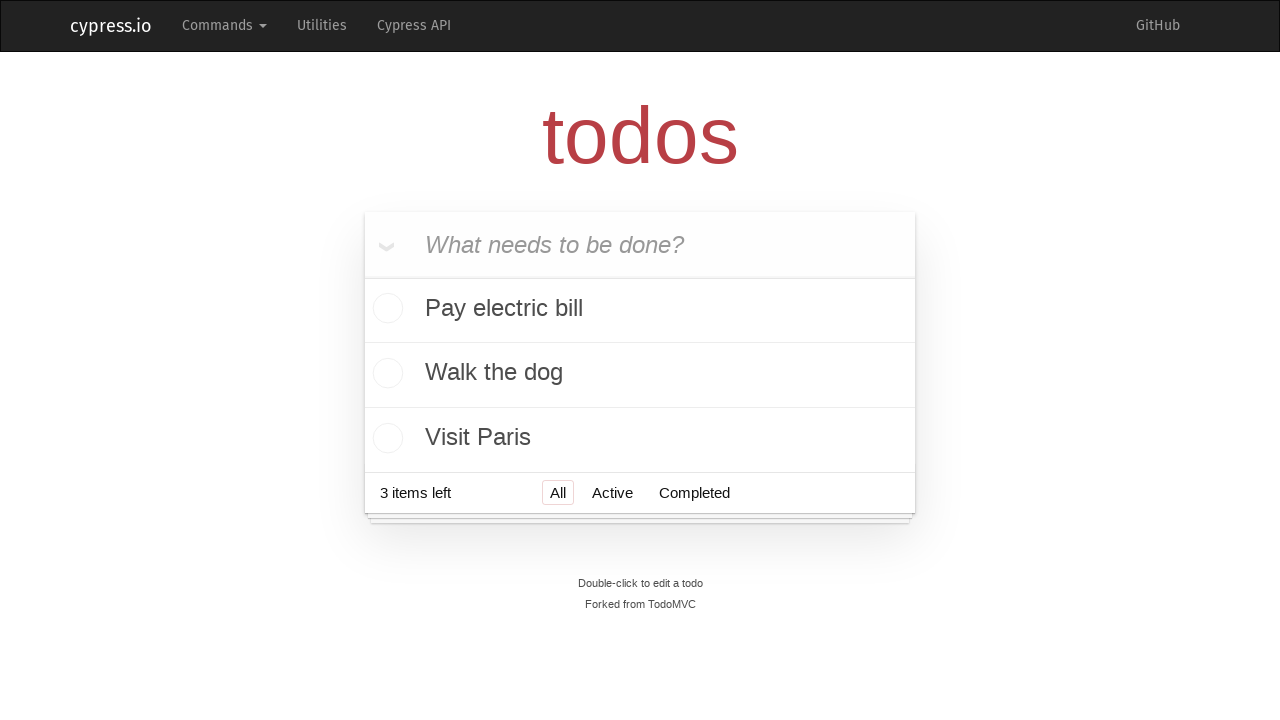

Waited 100ms for UI update after deleting todo item 4
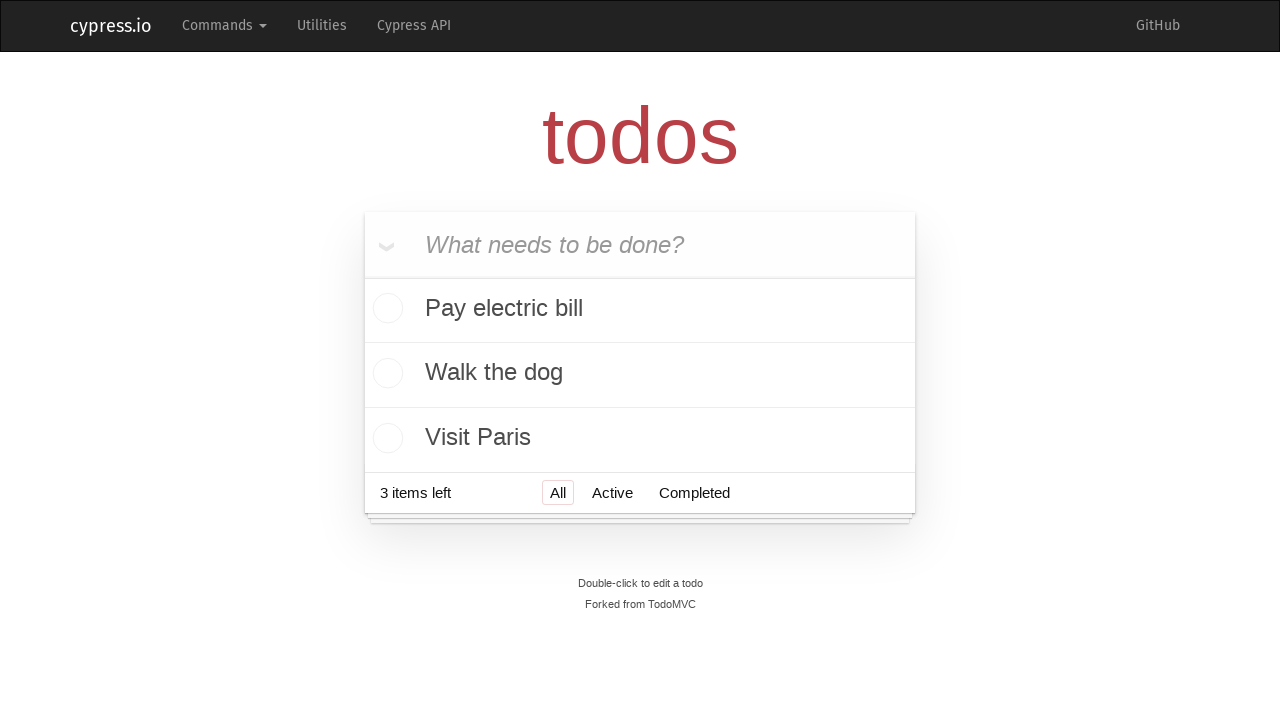

Hovered over todo item 5 to reveal delete button at (640, 438) on xpath=//li[last()]//div[@class='view']
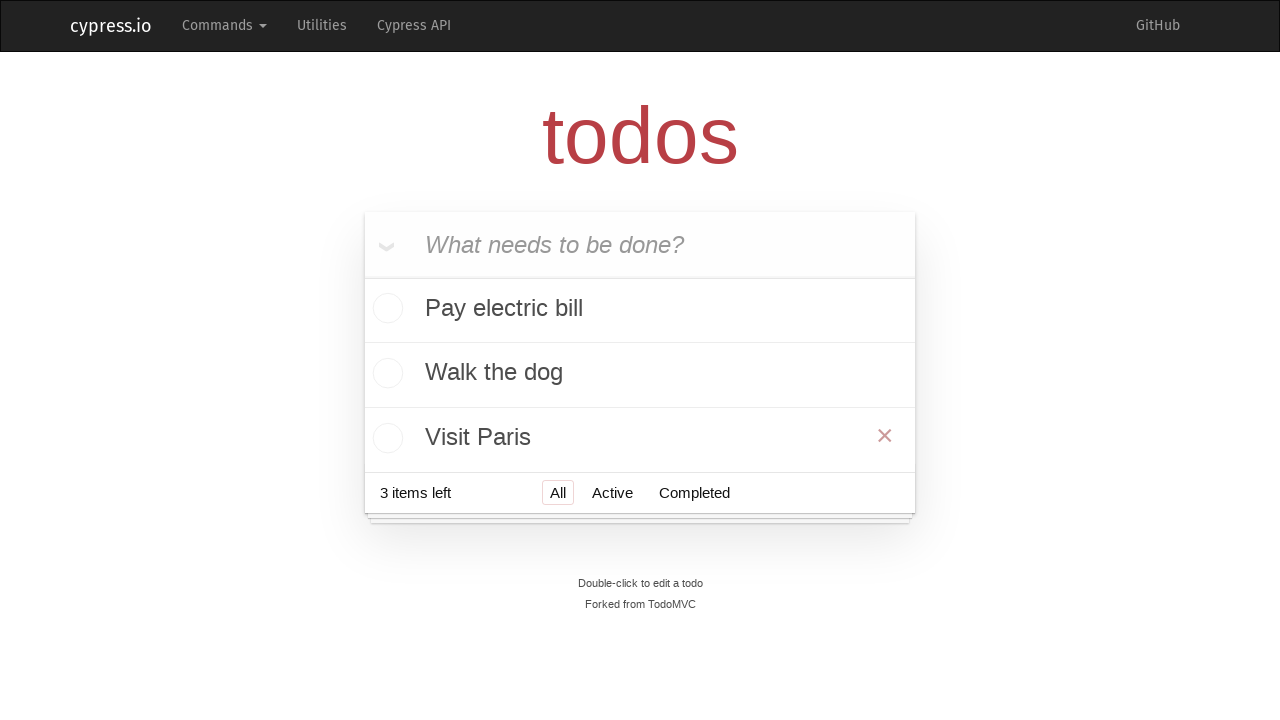

Clicked destroy button for todo item 5 at (885, 436) on xpath=//li[last()]//button[contains(@class,'destroy')]
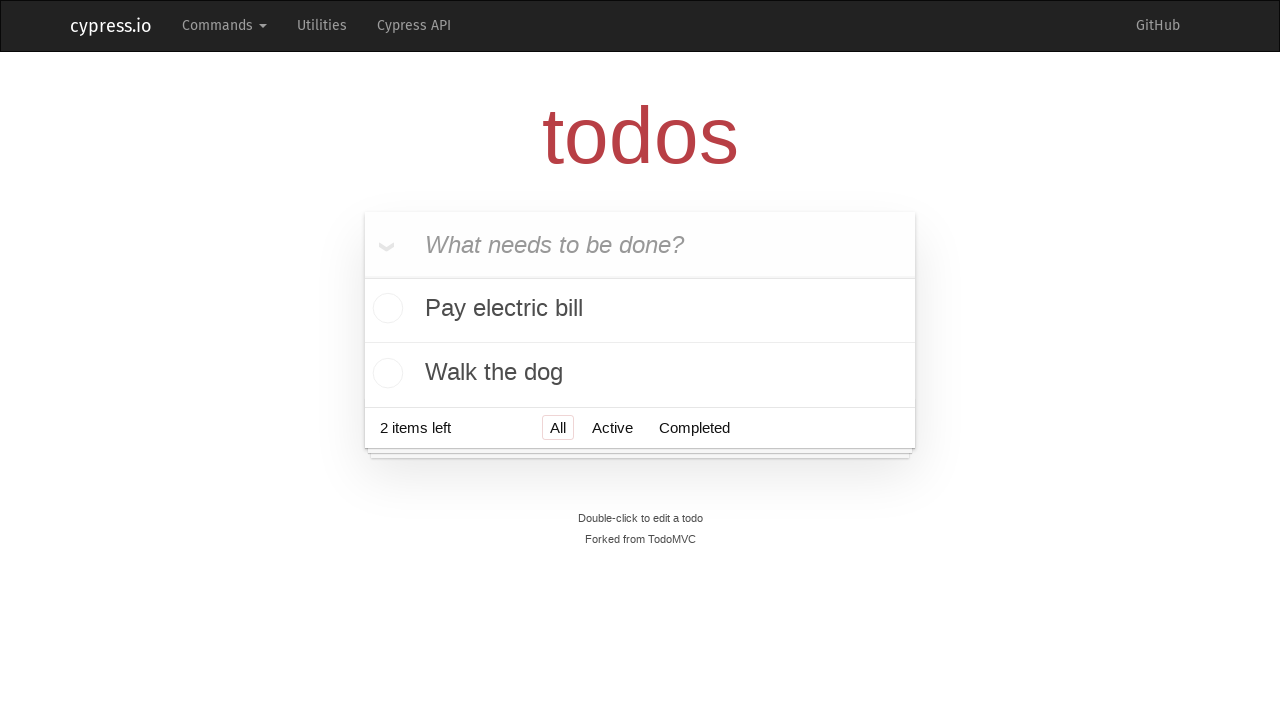

Waited 100ms for UI update after deleting todo item 5
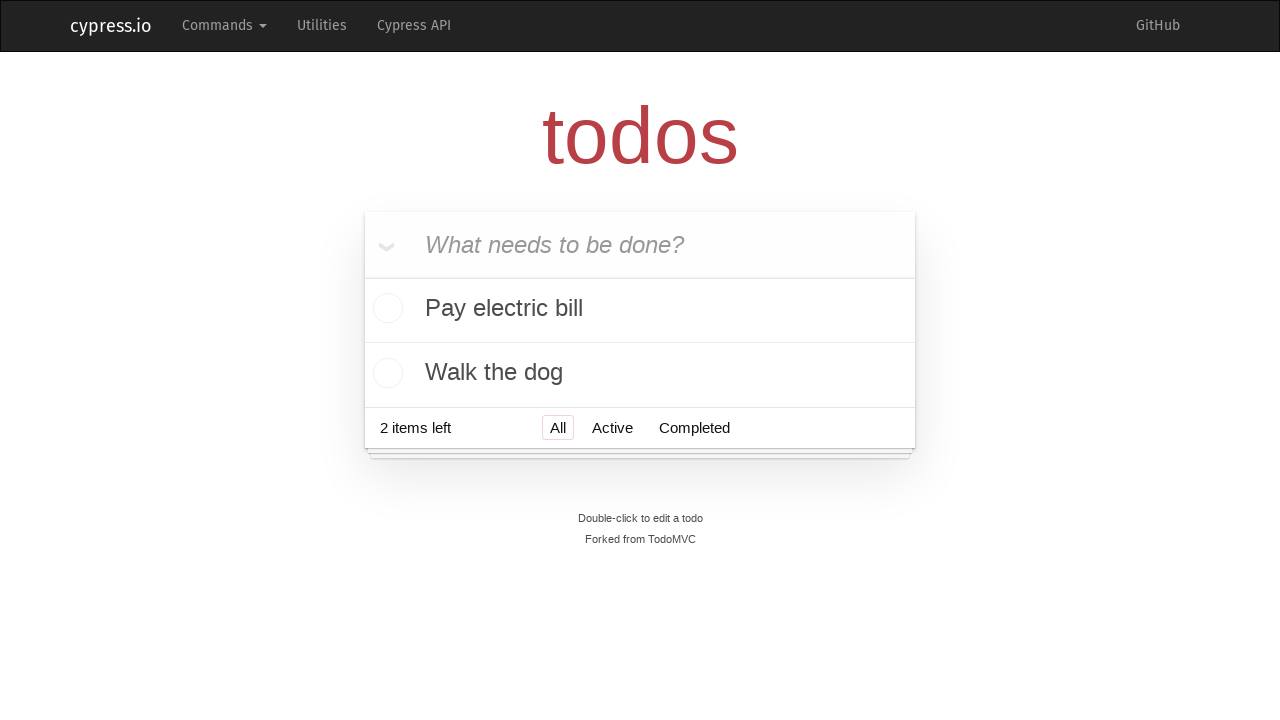

Hovered over todo item 6 to reveal delete button at (640, 373) on xpath=//li[last()]//div[@class='view']
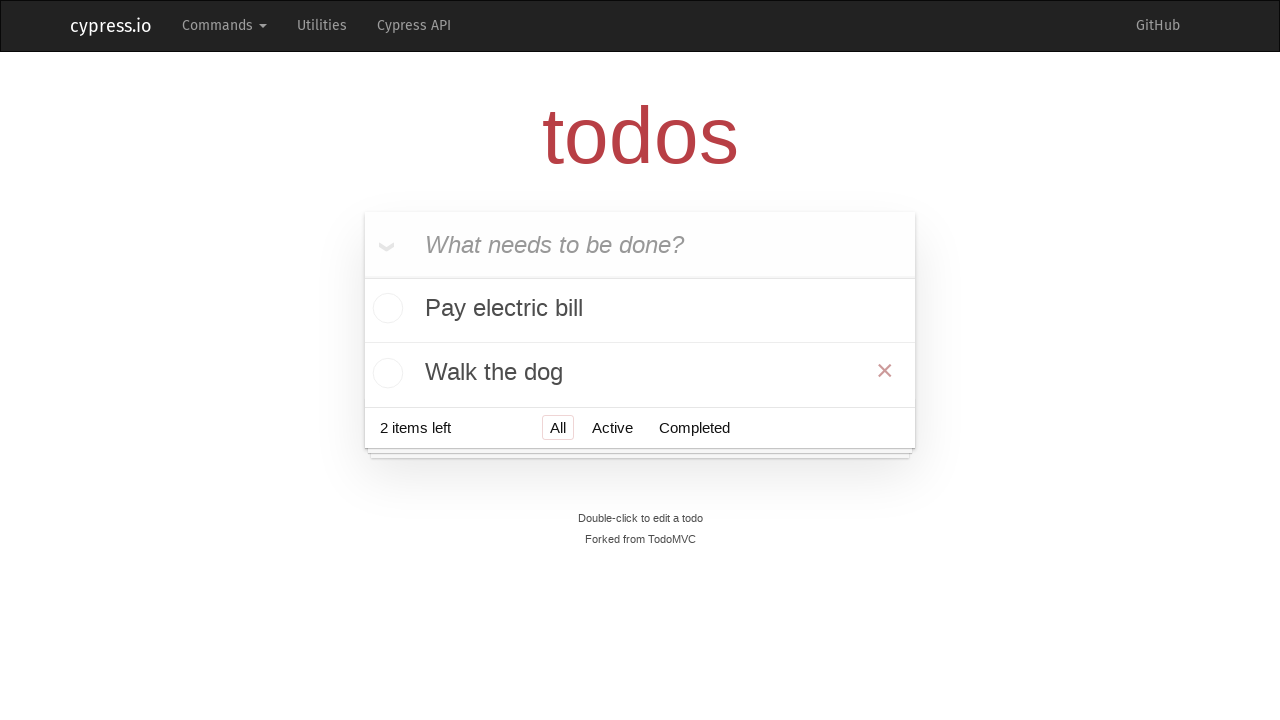

Clicked destroy button for todo item 6 at (885, 371) on xpath=//li[last()]//button[contains(@class,'destroy')]
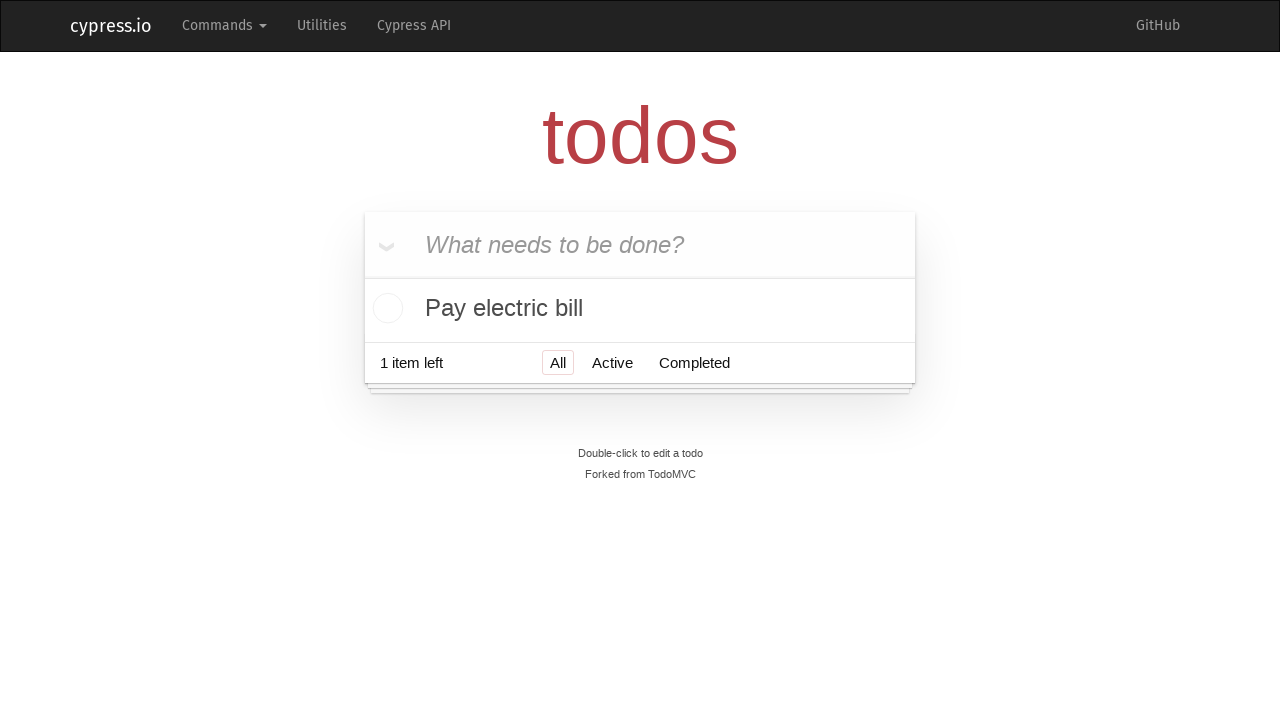

Waited 100ms for UI update after deleting todo item 6
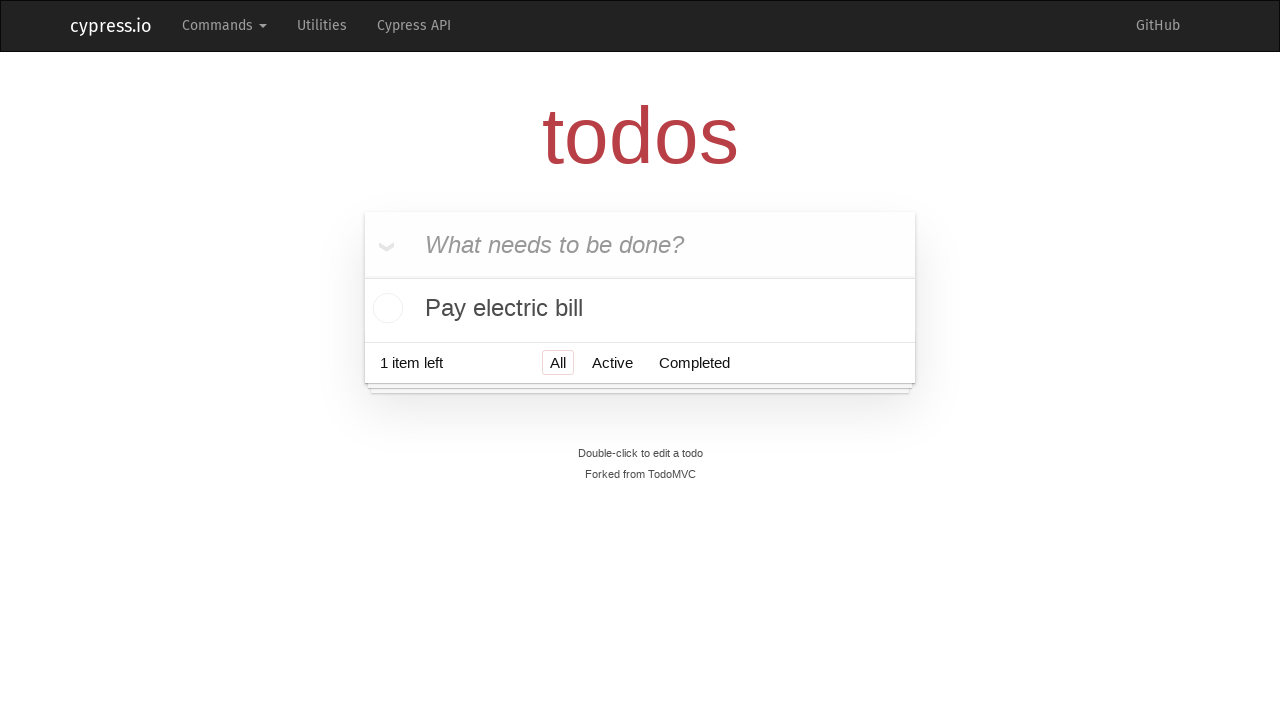

Hovered over todo item 7 to reveal delete button at (640, 308) on xpath=//li[last()]//div[@class='view']
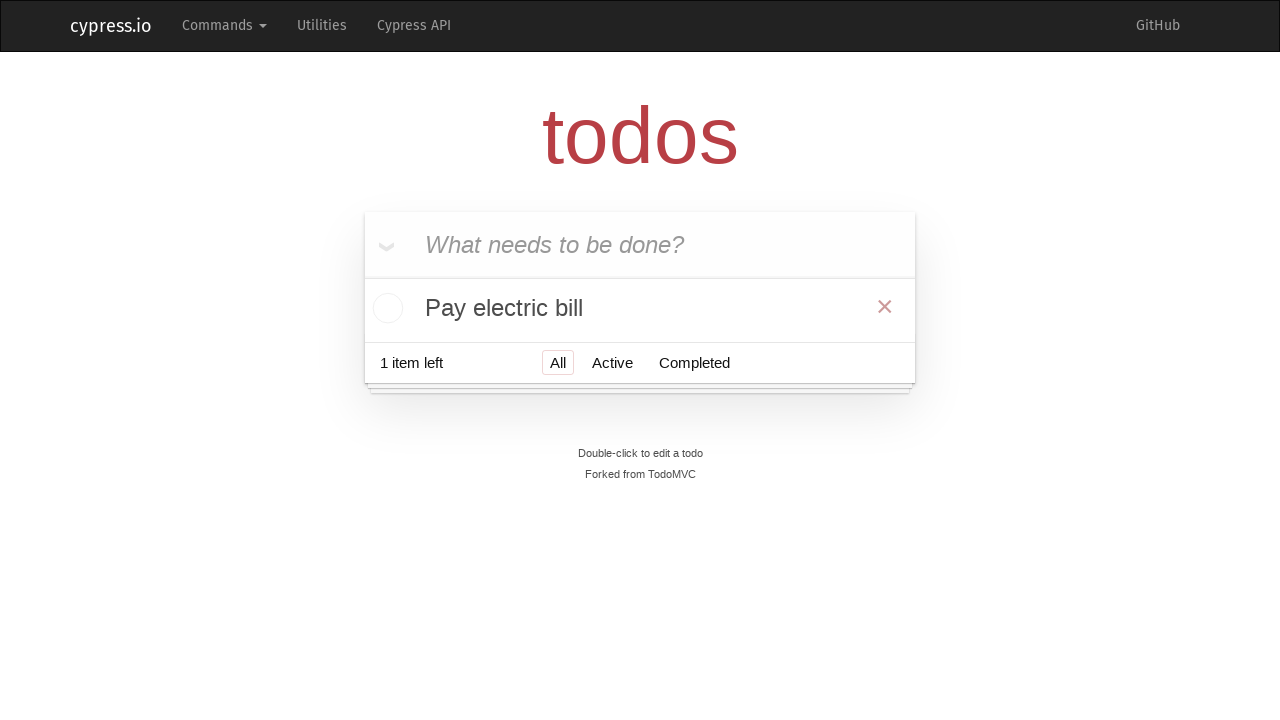

Clicked destroy button for todo item 7 at (885, 306) on xpath=//li[last()]//button[contains(@class,'destroy')]
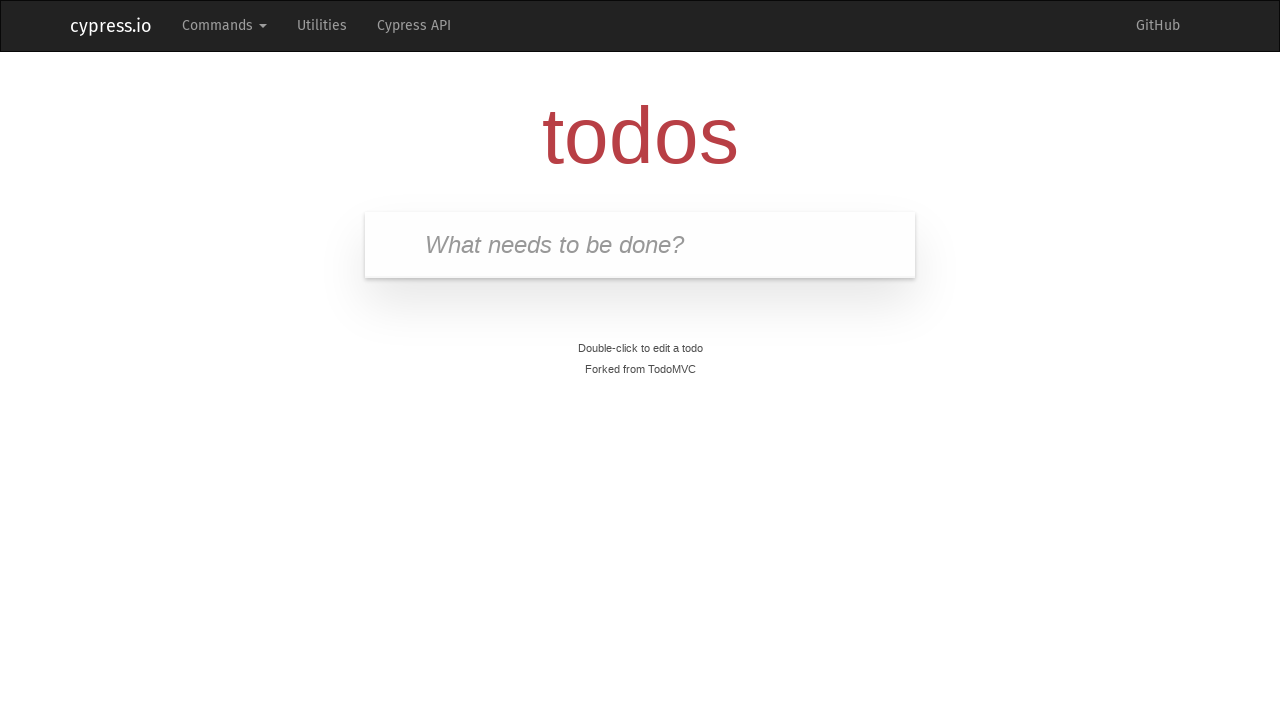

Waited 100ms for UI update after deleting todo item 7
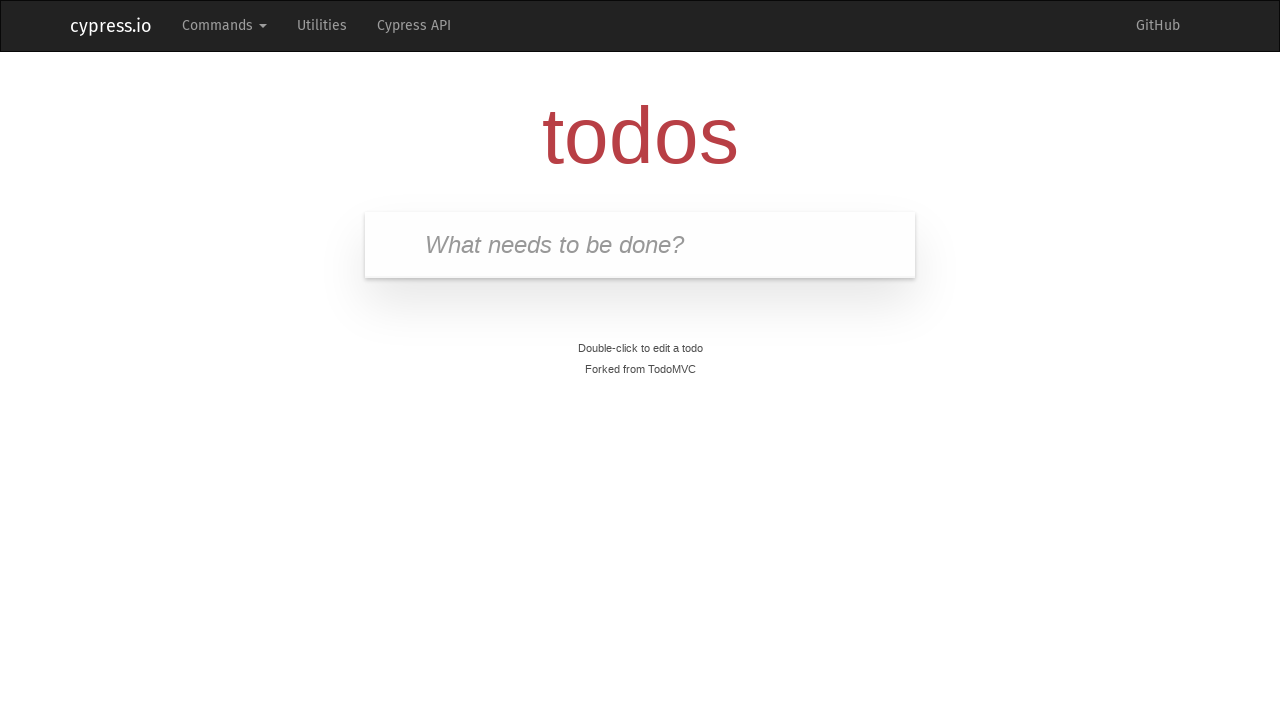

Retrieved remaining todo count: 0
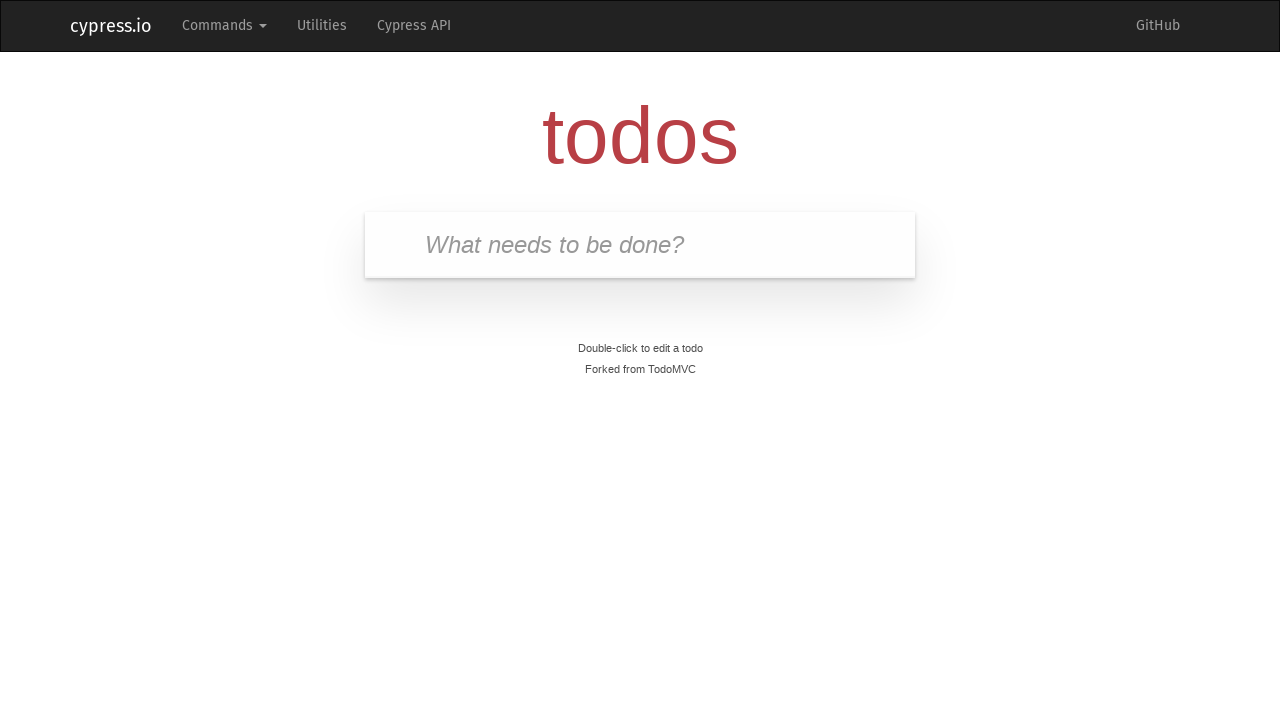

Verified that all todos have been successfully deleted
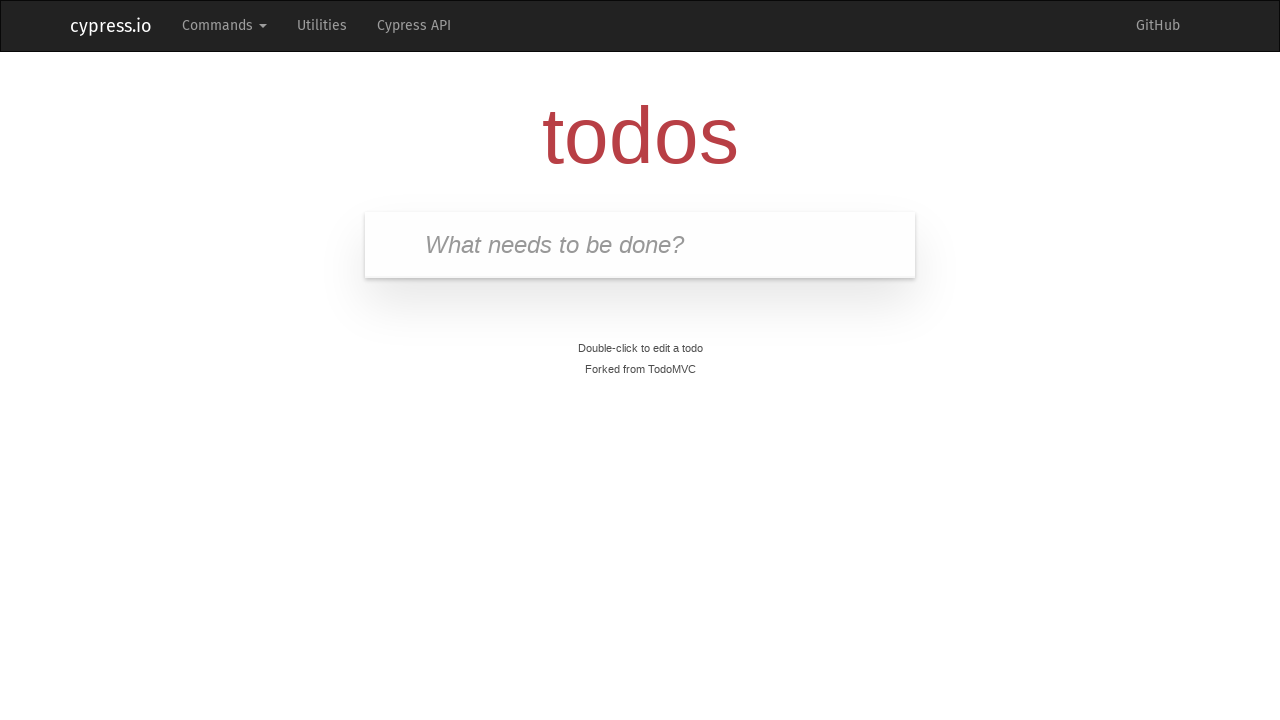

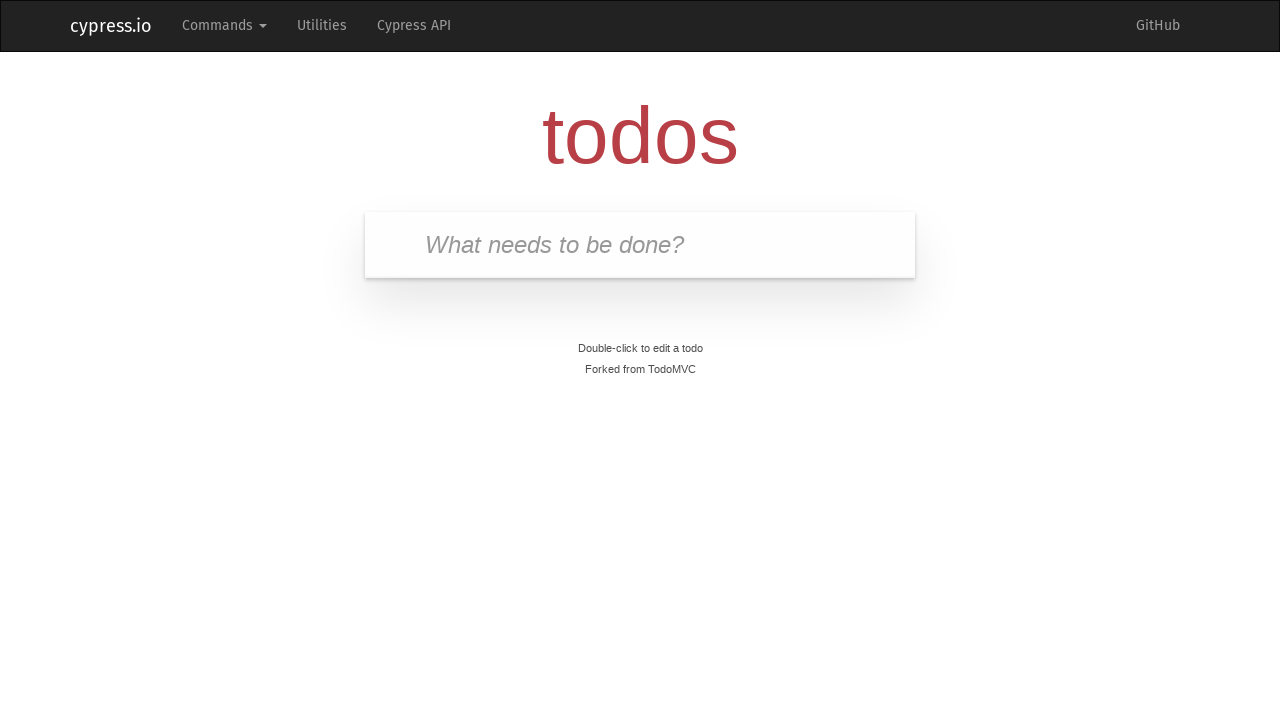